Tests Nordstrom's search functionality by entering a search query for cocktail dresses, submitting the search, and scrolling through the product results to verify they load properly.

Starting URL: https://www.nordstrom.com/

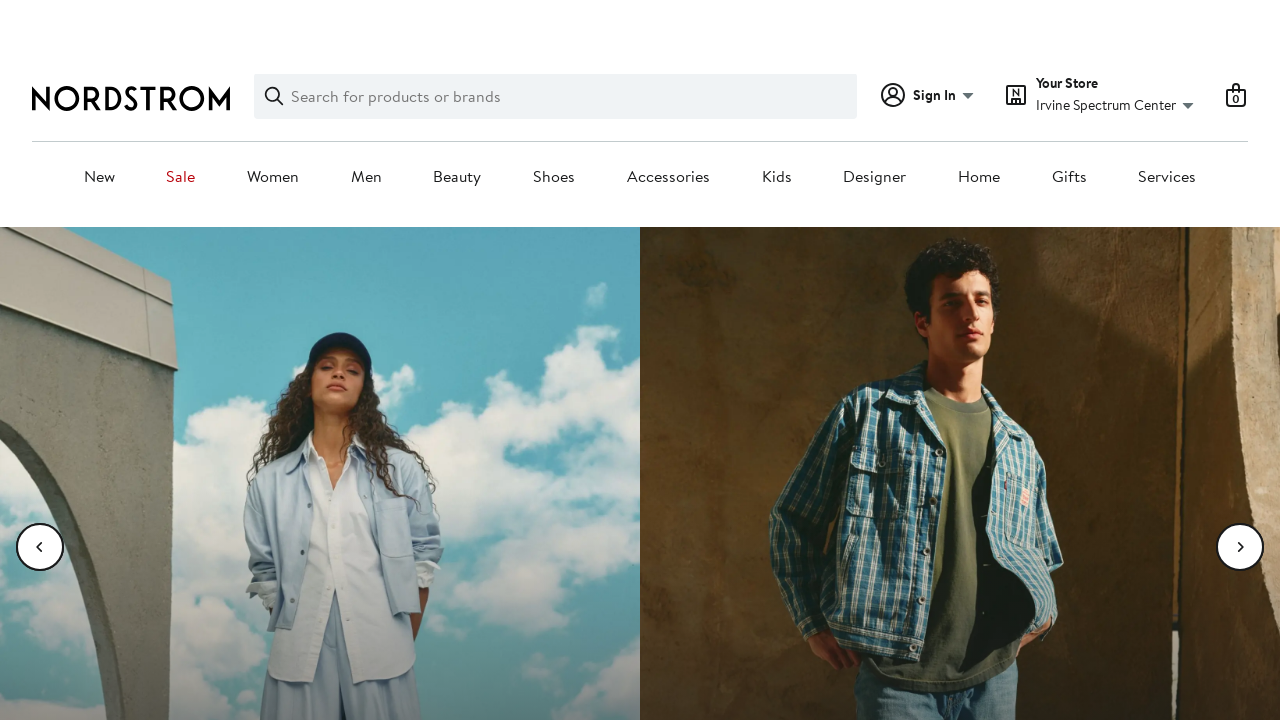

Waited for page to load (networkidle)
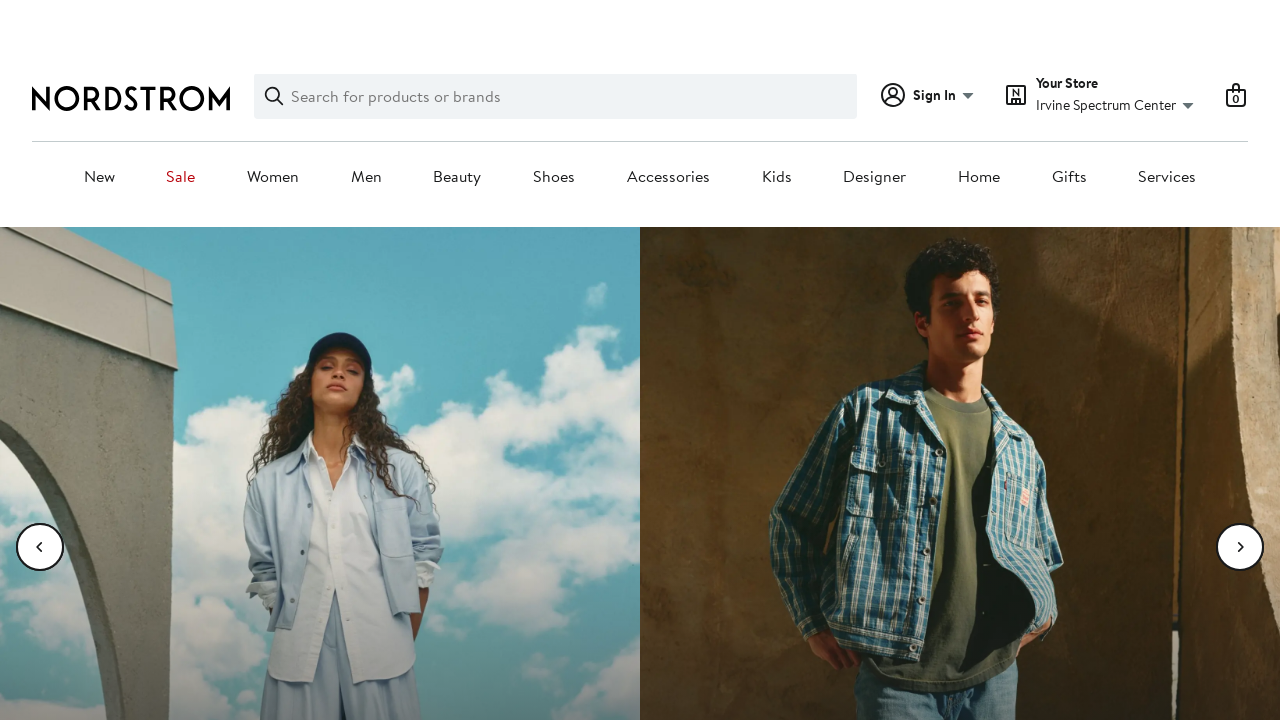

Clicked on search input field at (570, 96) on input#keyword-search-input
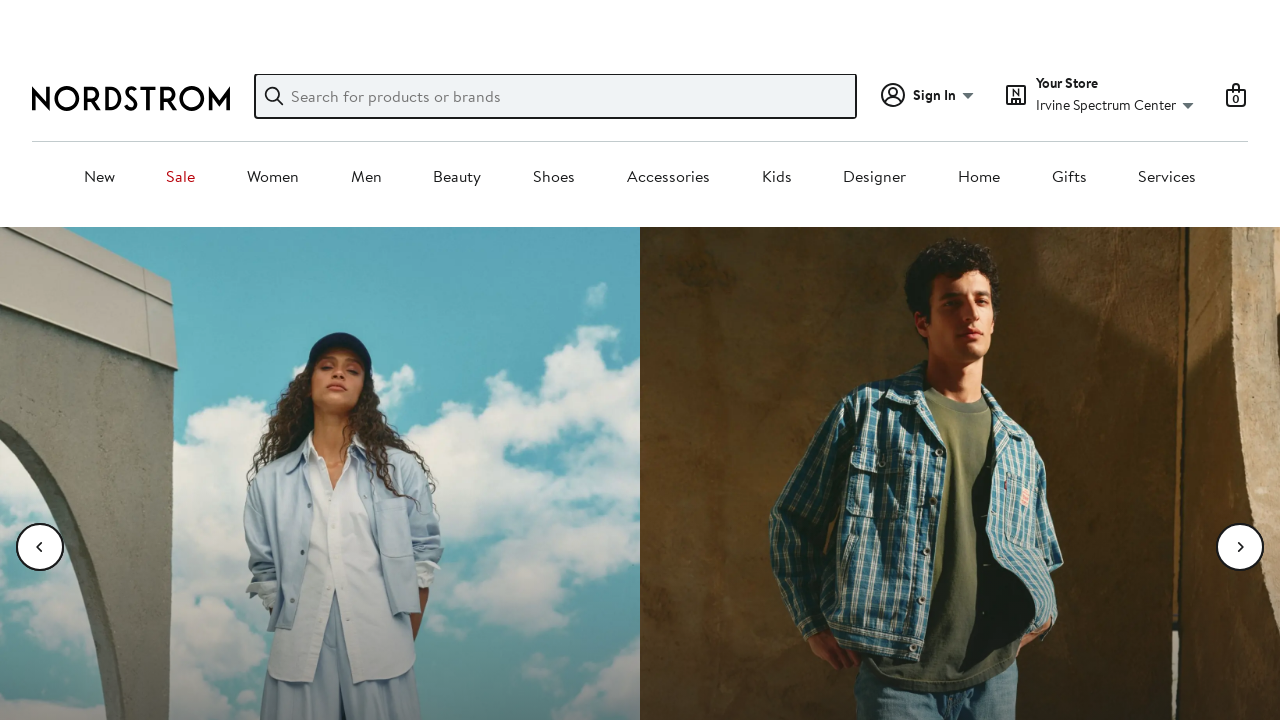

Filled search field with 'cocktail dresses for women teal' on input#keyword-search-input
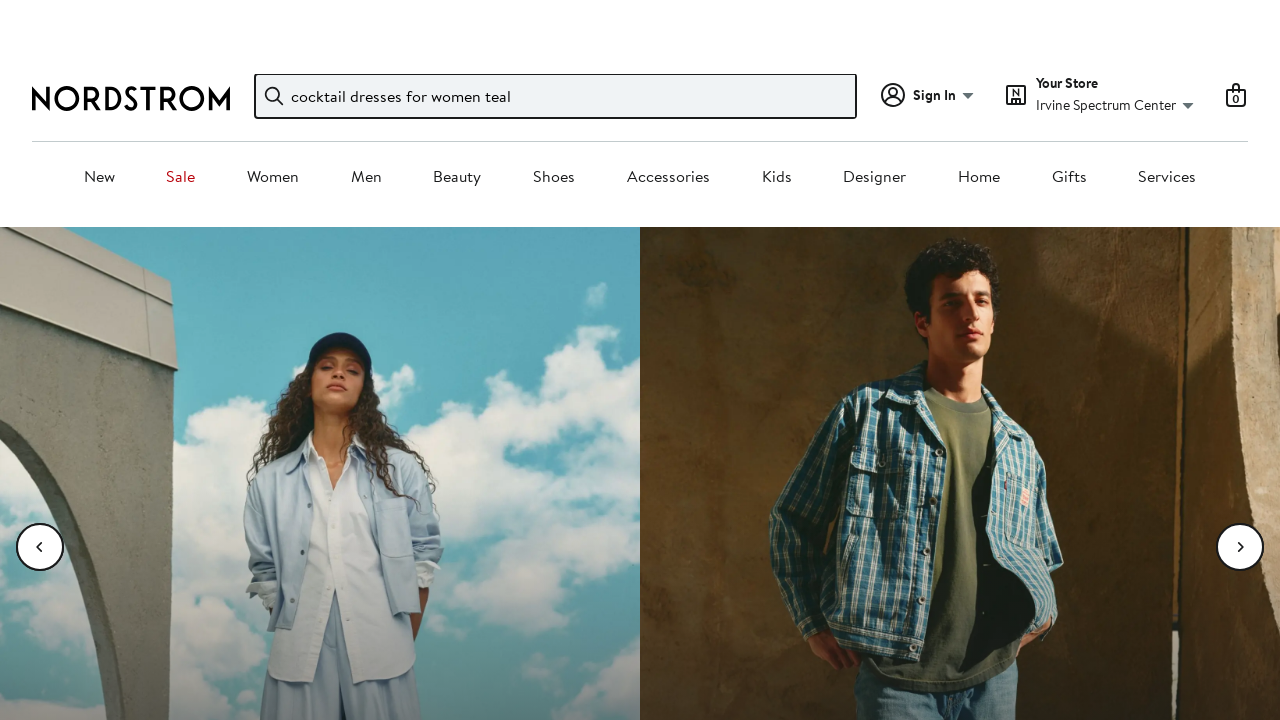

Pressed Enter to submit search query on input#keyword-search-input
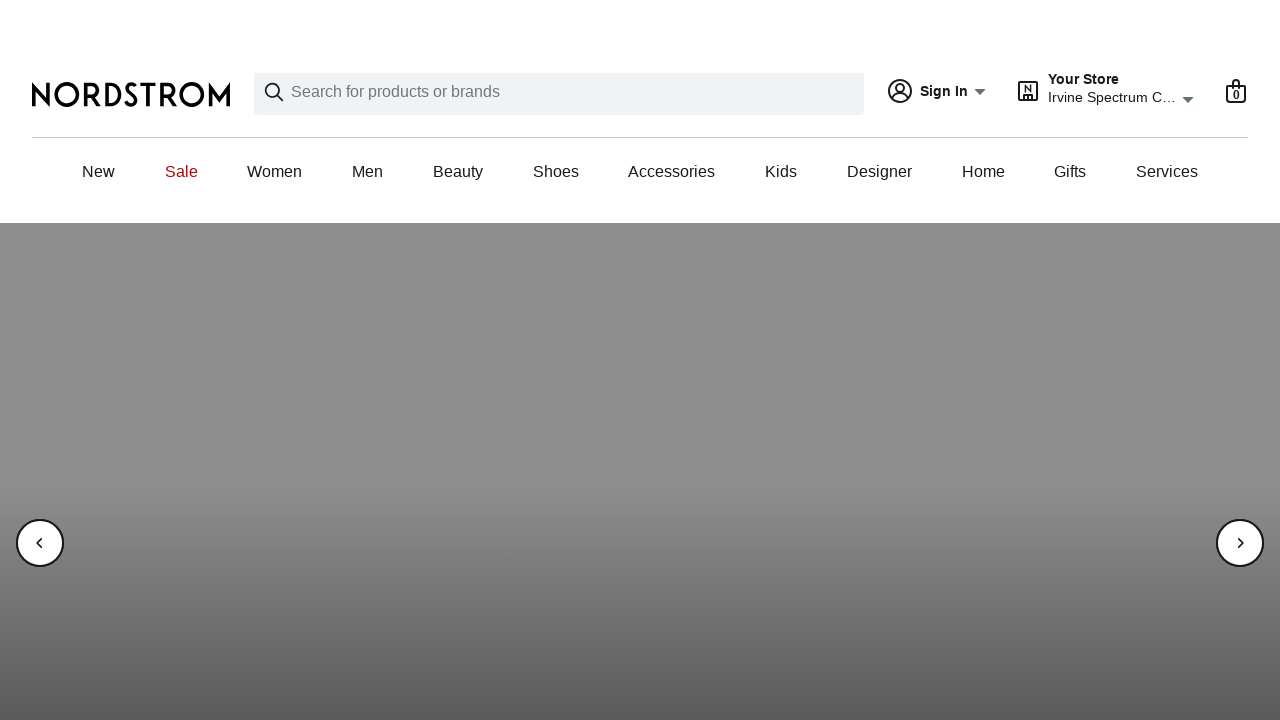

Waited for search results page to load (networkidle)
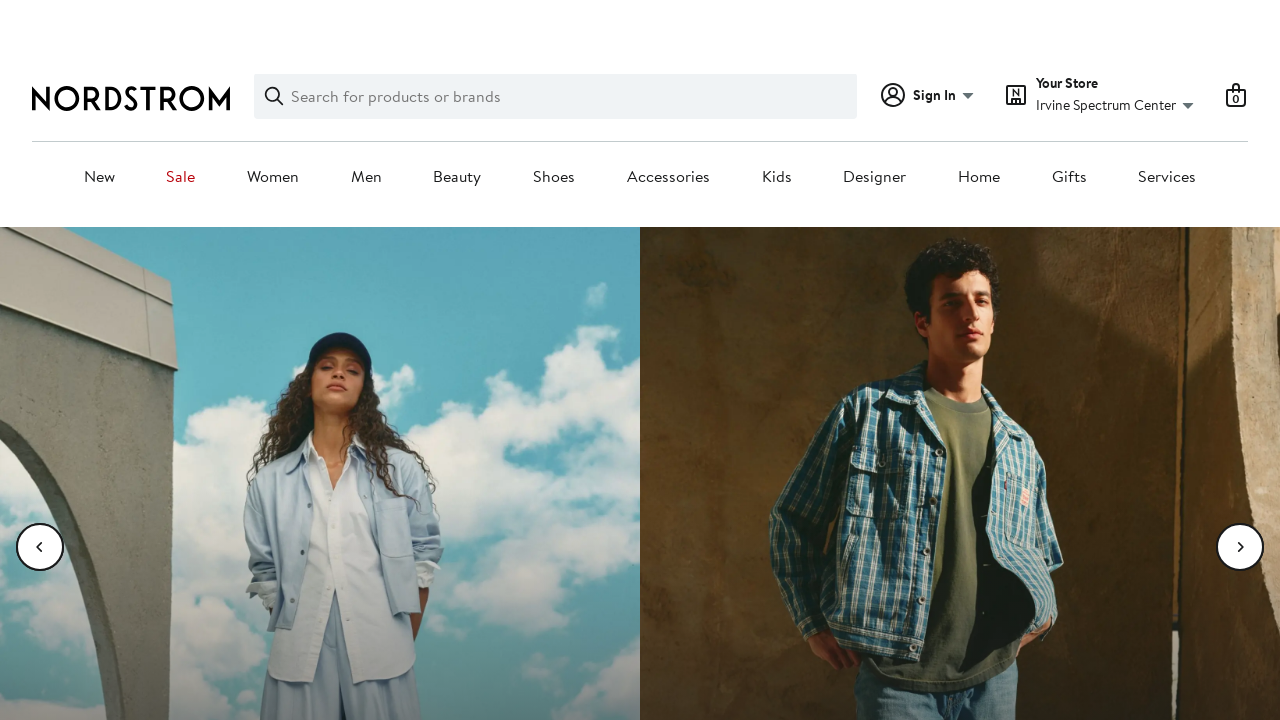

Search results article elements loaded
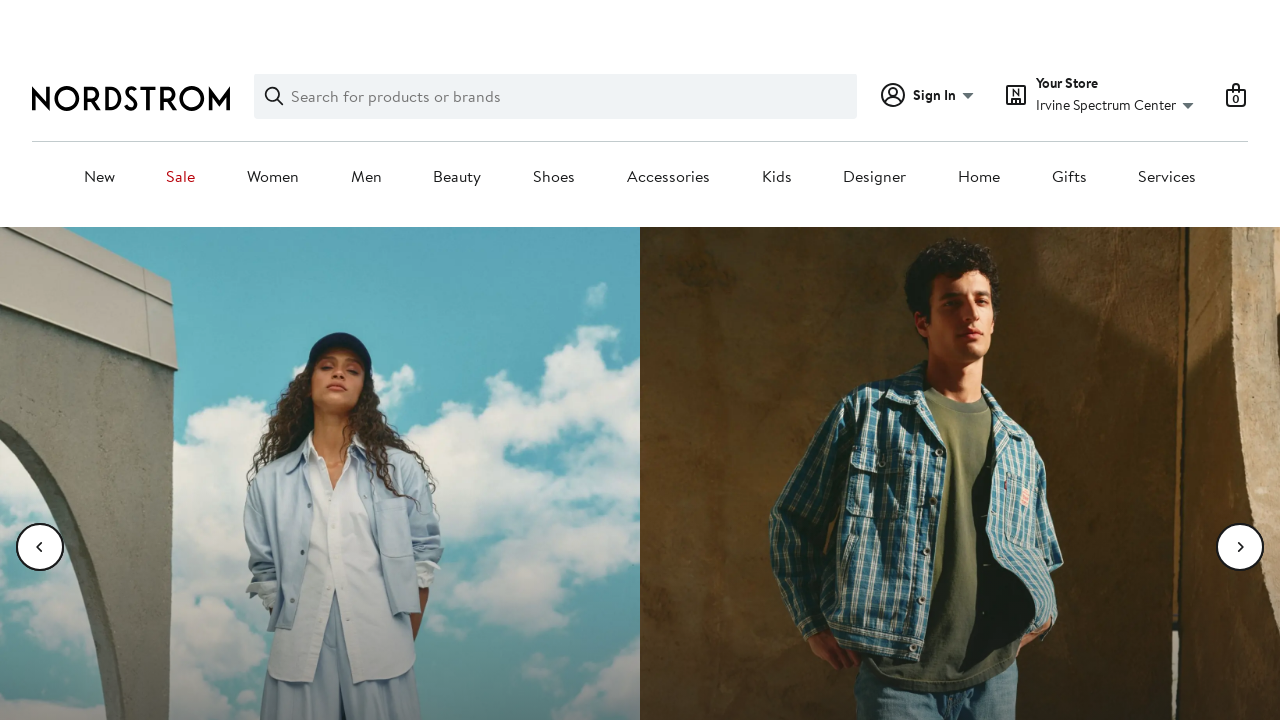

Scrolled down through product results (scroll 1/16)
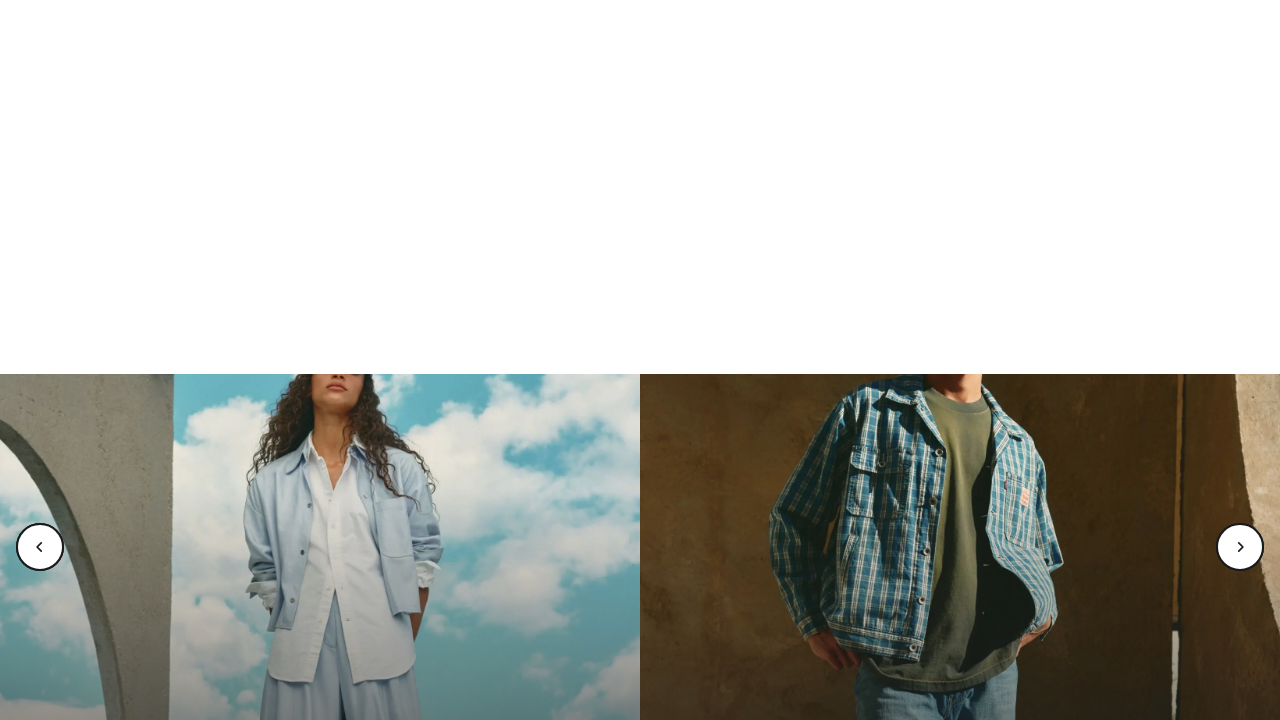

Waited for products to load after scroll 1/16
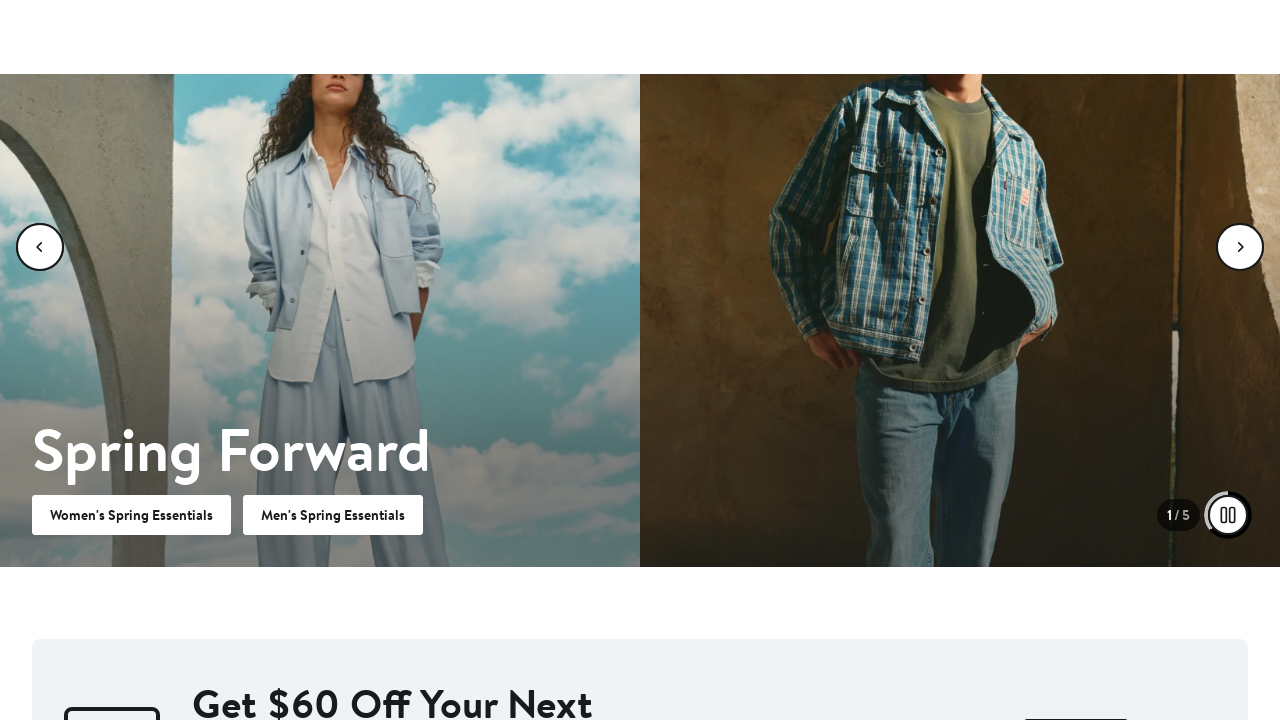

Scrolled down through product results (scroll 2/16)
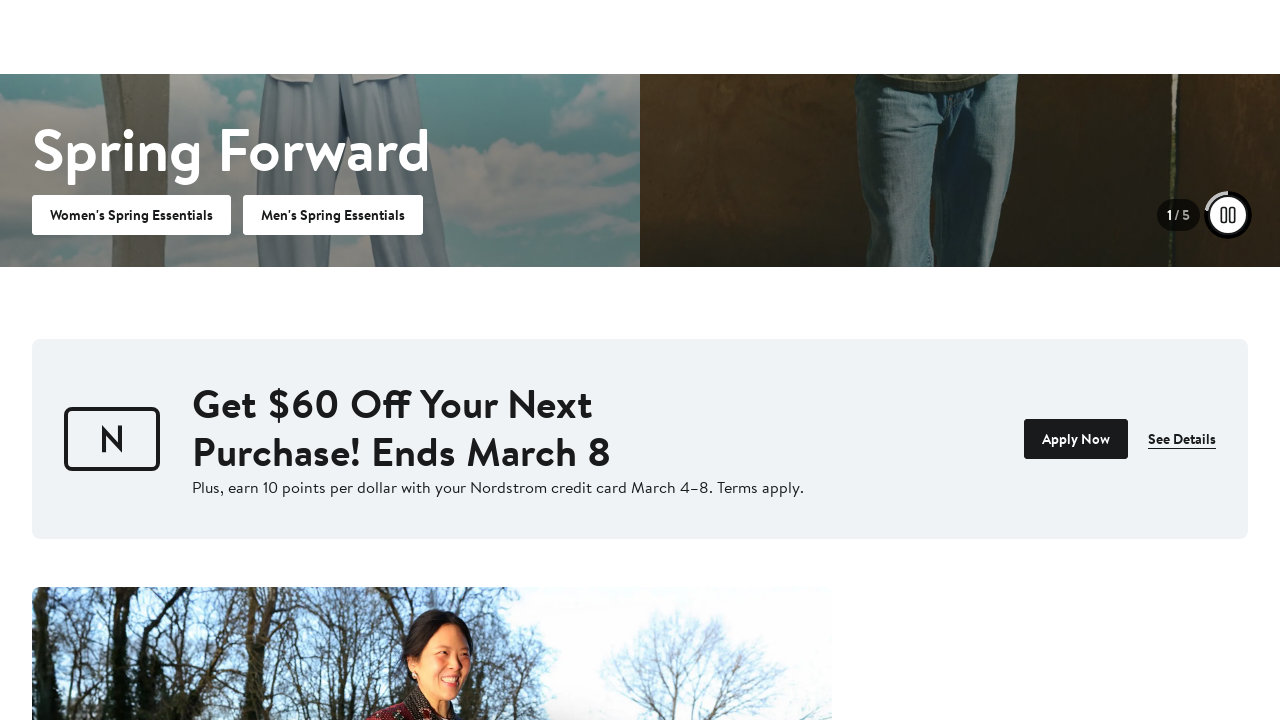

Waited for products to load after scroll 2/16
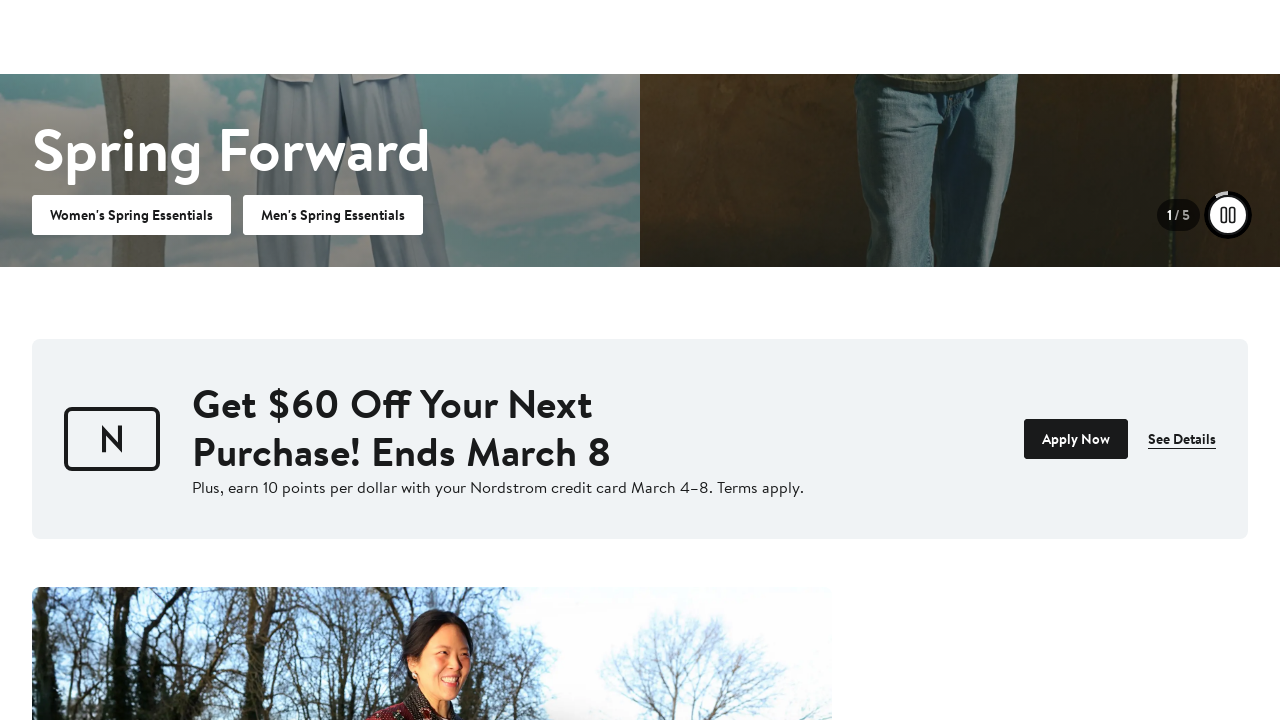

Scrolled down through product results (scroll 3/16)
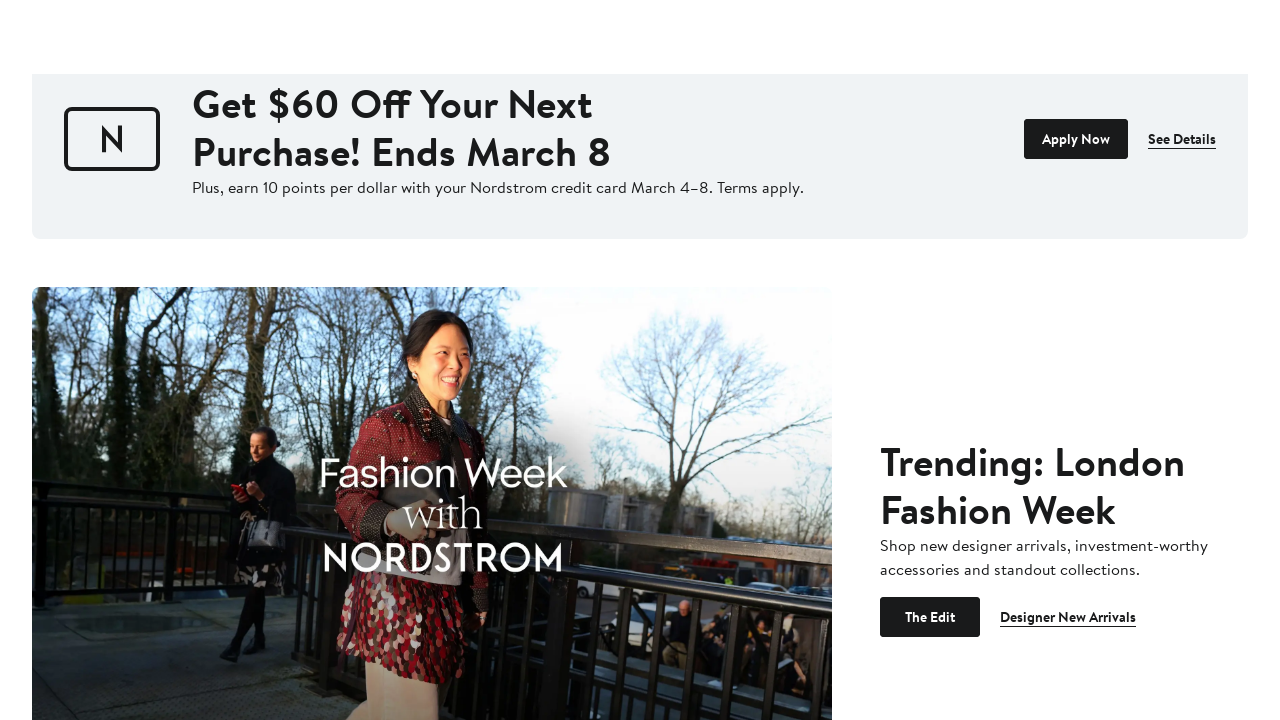

Waited for products to load after scroll 3/16
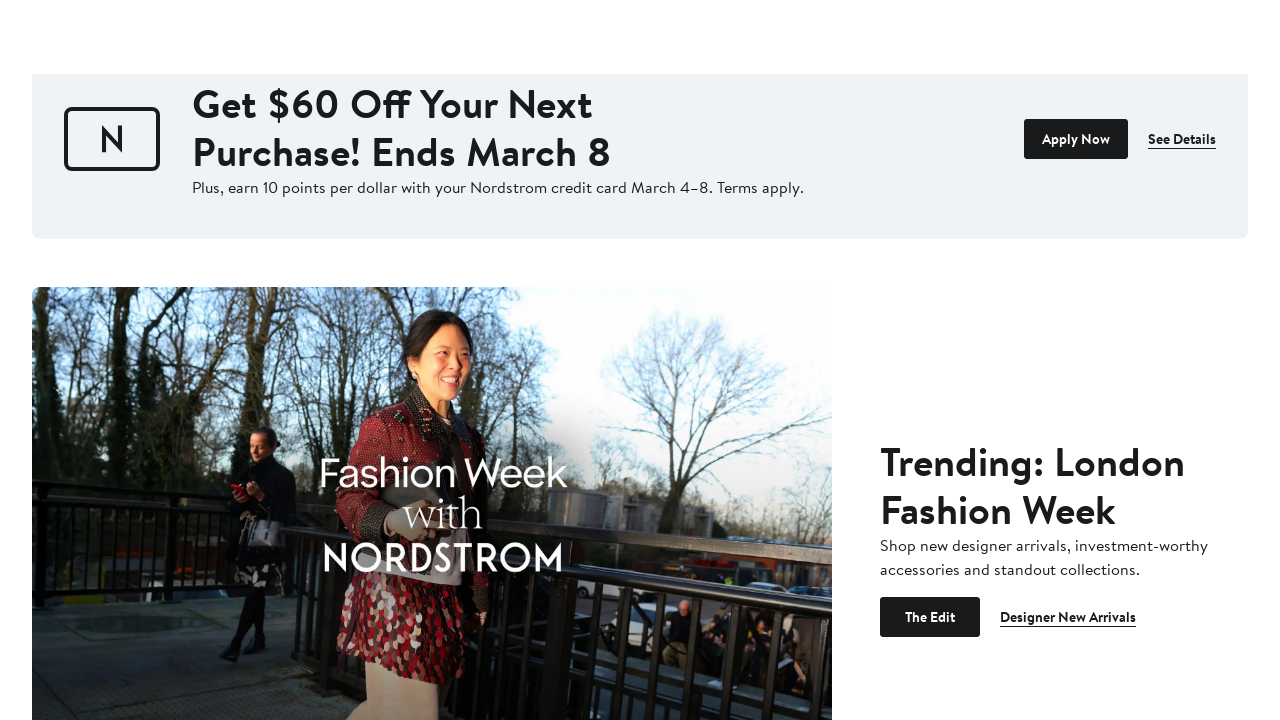

Scrolled down through product results (scroll 4/16)
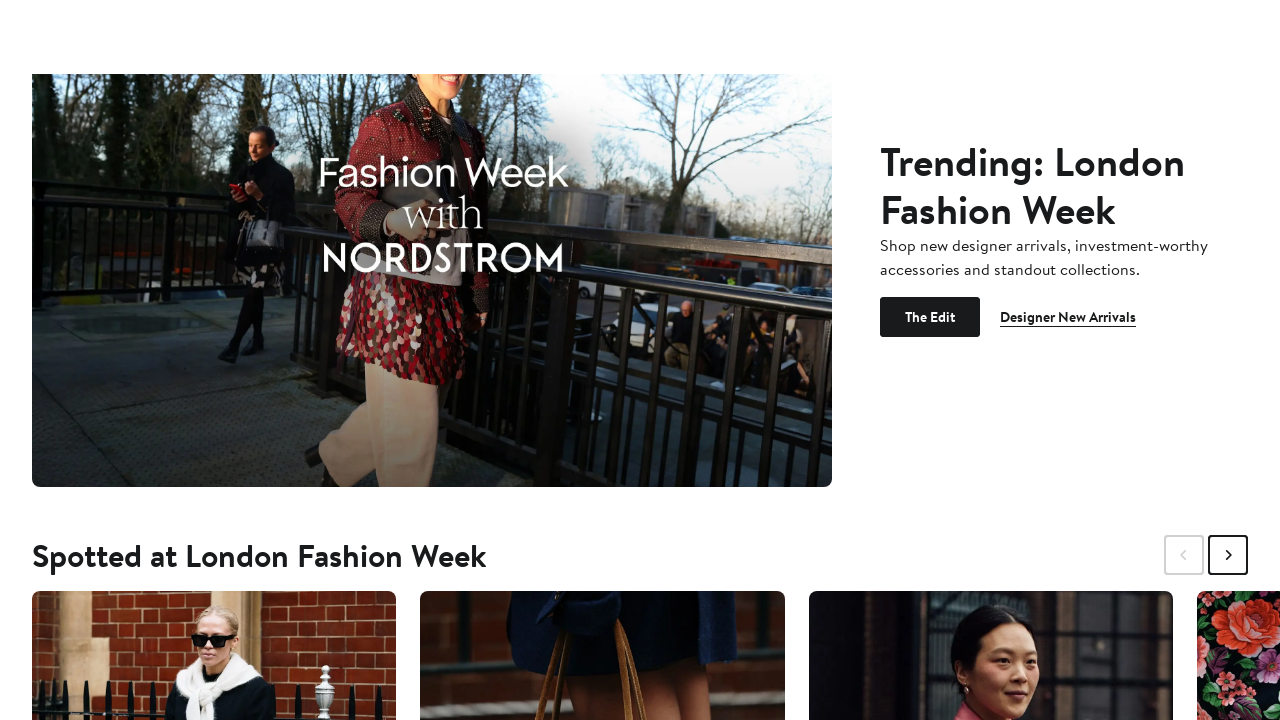

Waited for products to load after scroll 4/16
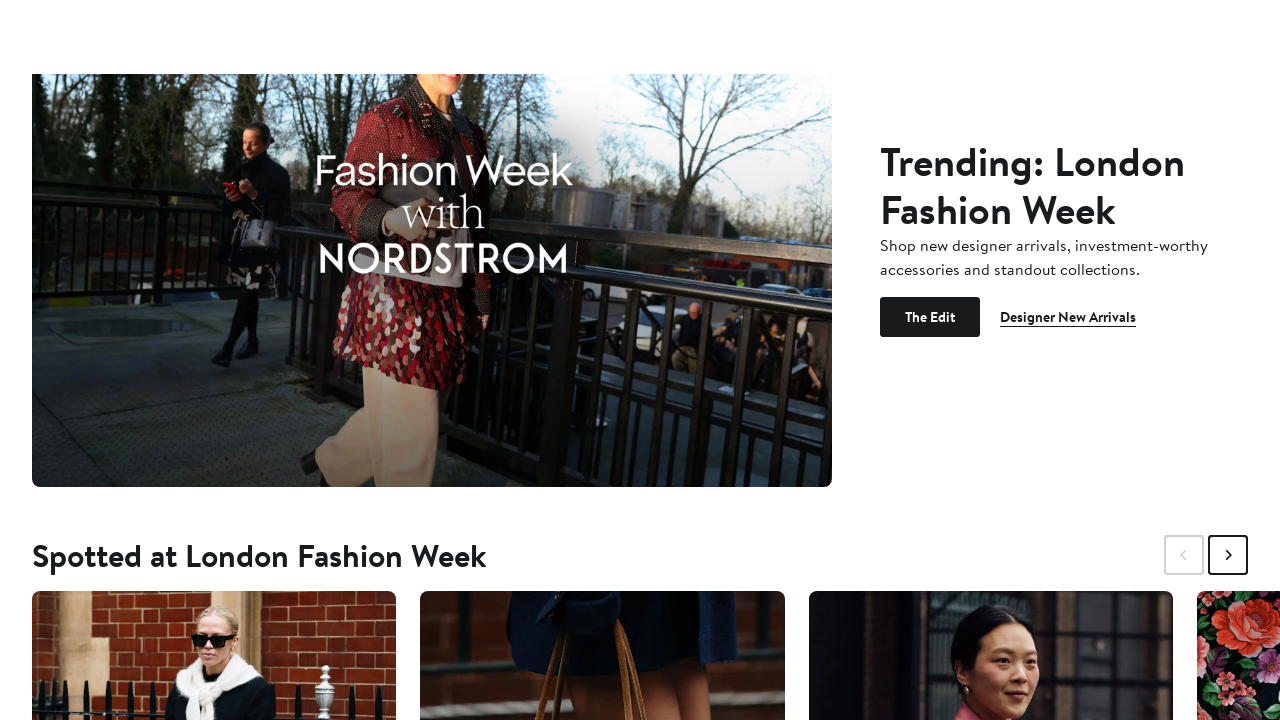

Scrolled down through product results (scroll 5/16)
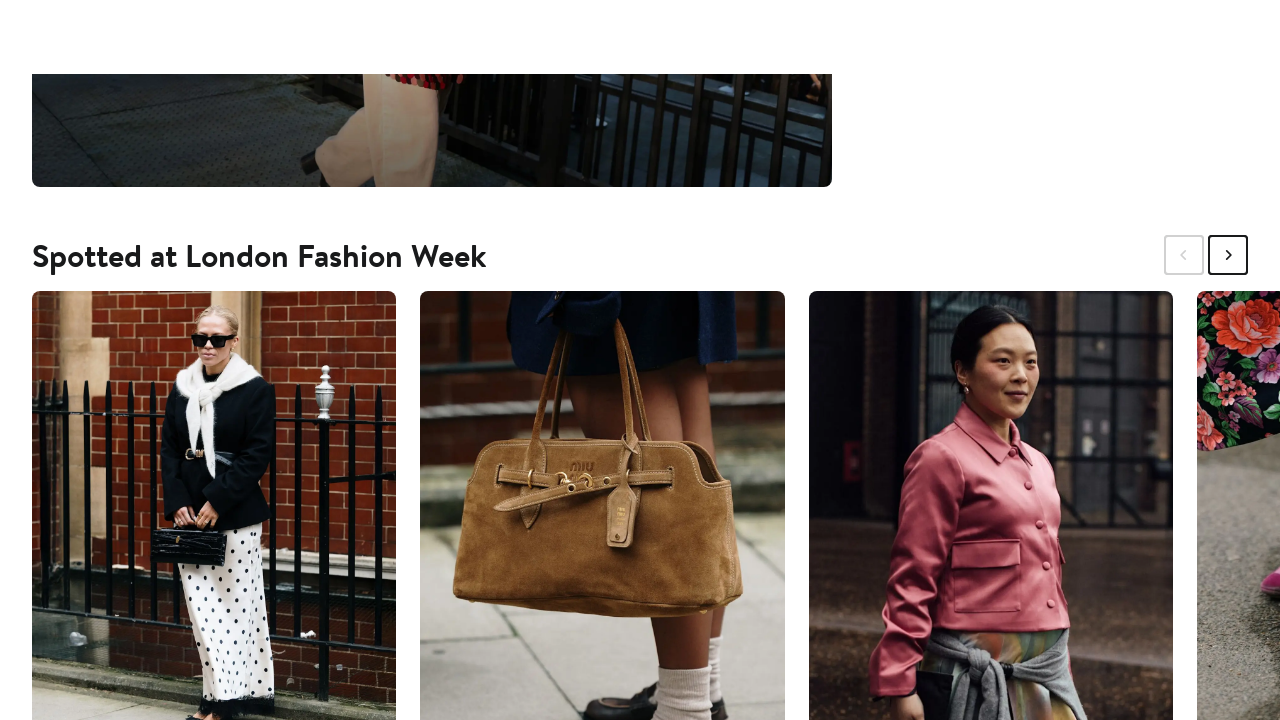

Waited for products to load after scroll 5/16
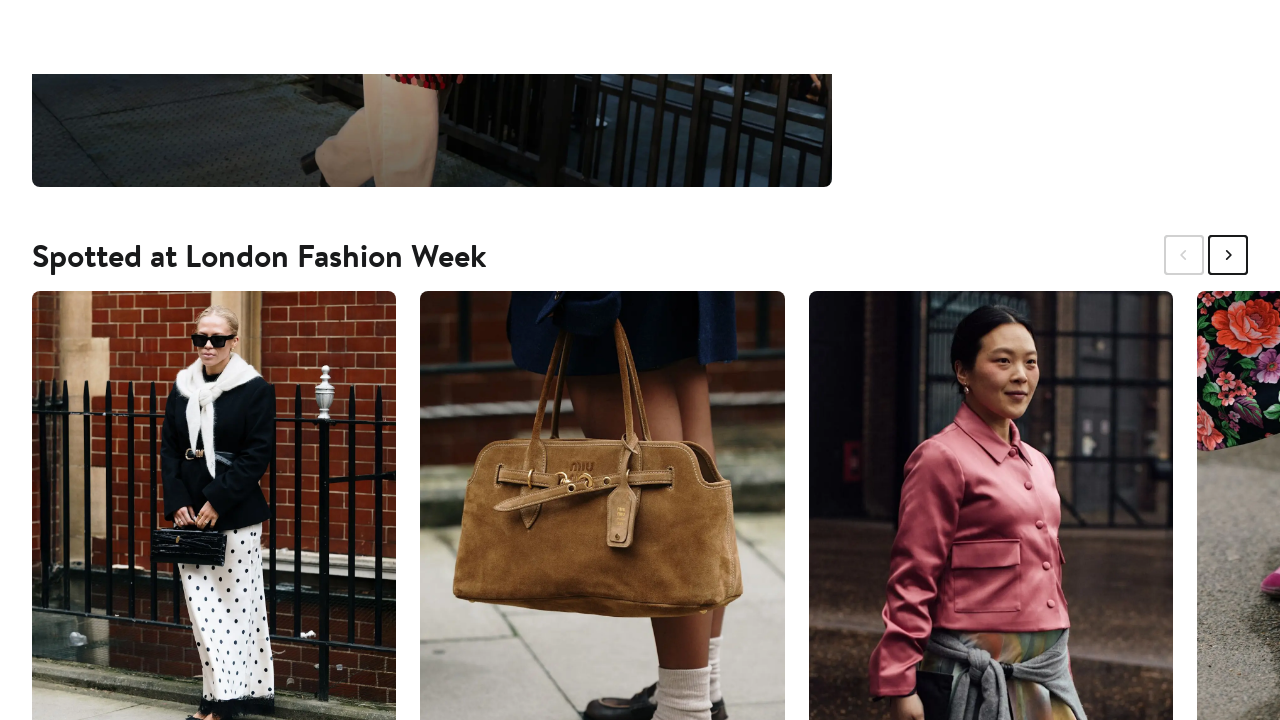

Scrolled down through product results (scroll 6/16)
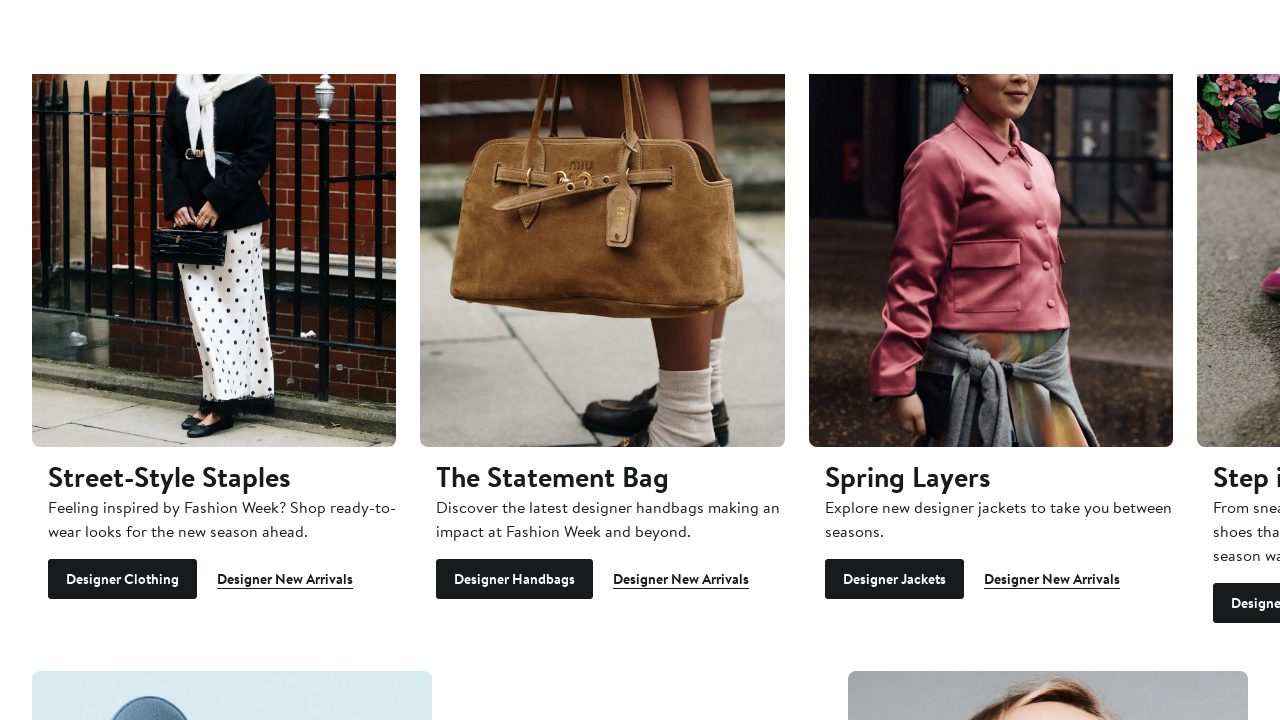

Waited for products to load after scroll 6/16
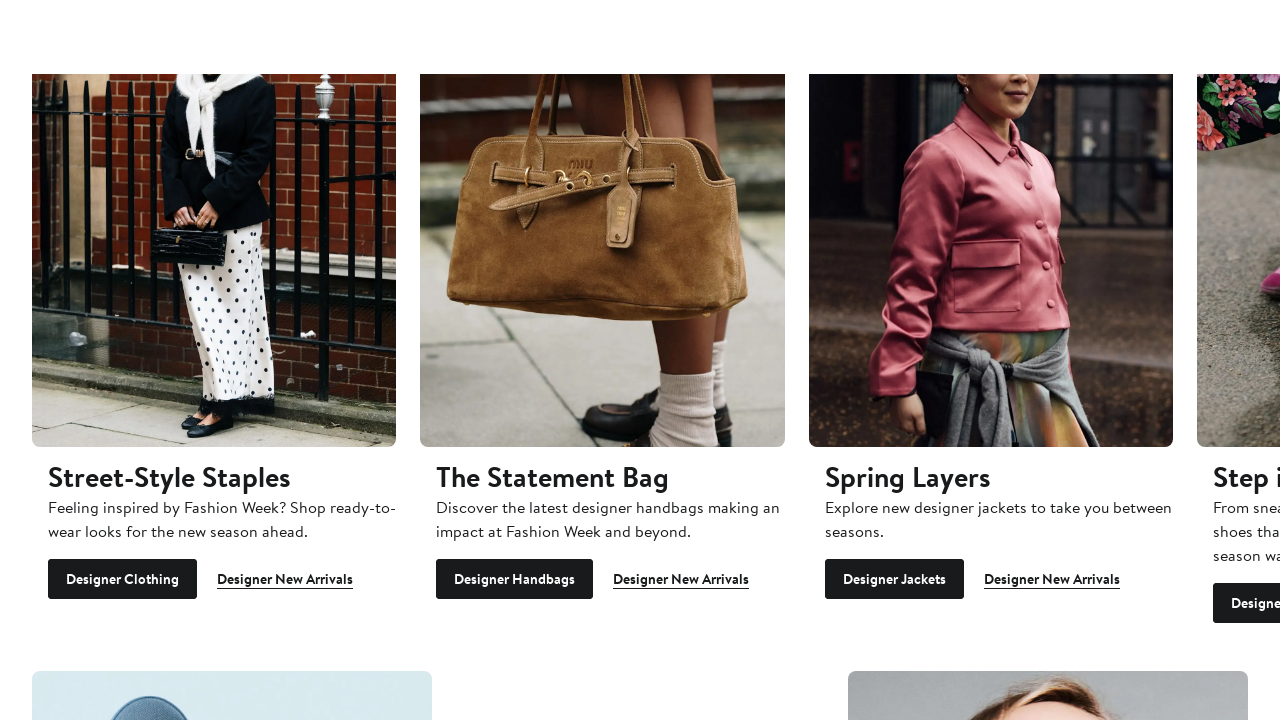

Scrolled down through product results (scroll 7/16)
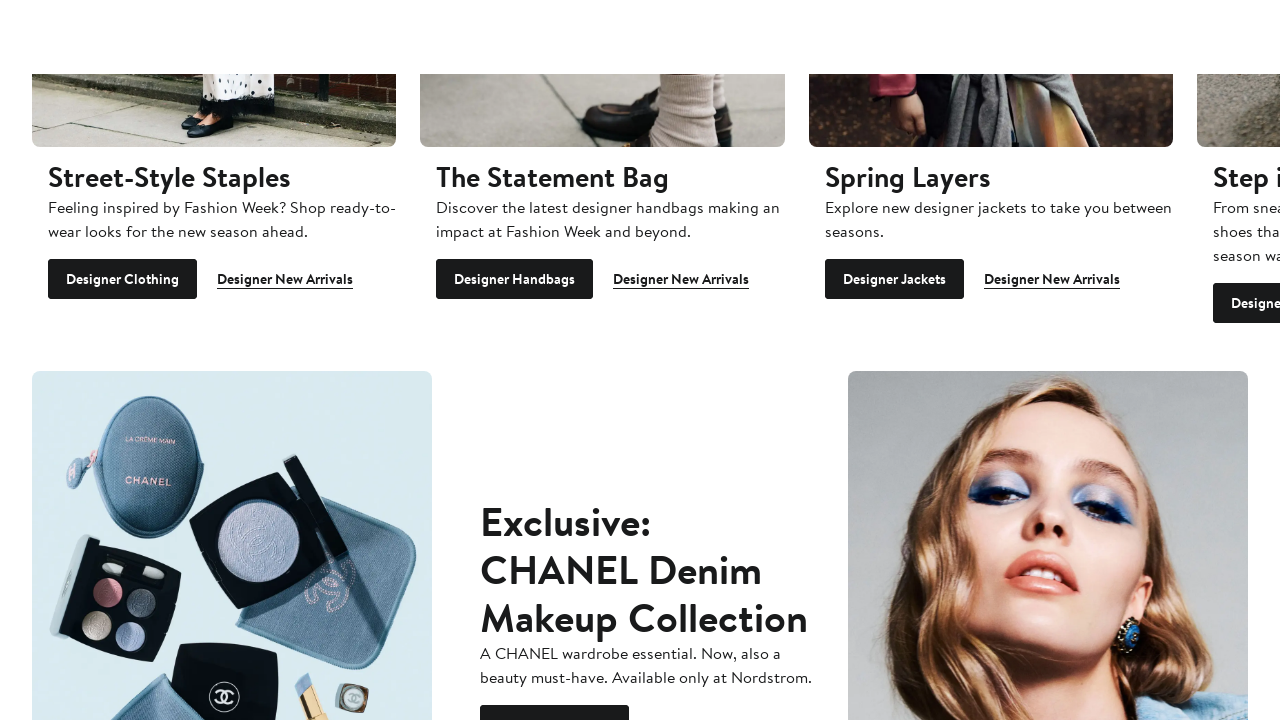

Waited for products to load after scroll 7/16
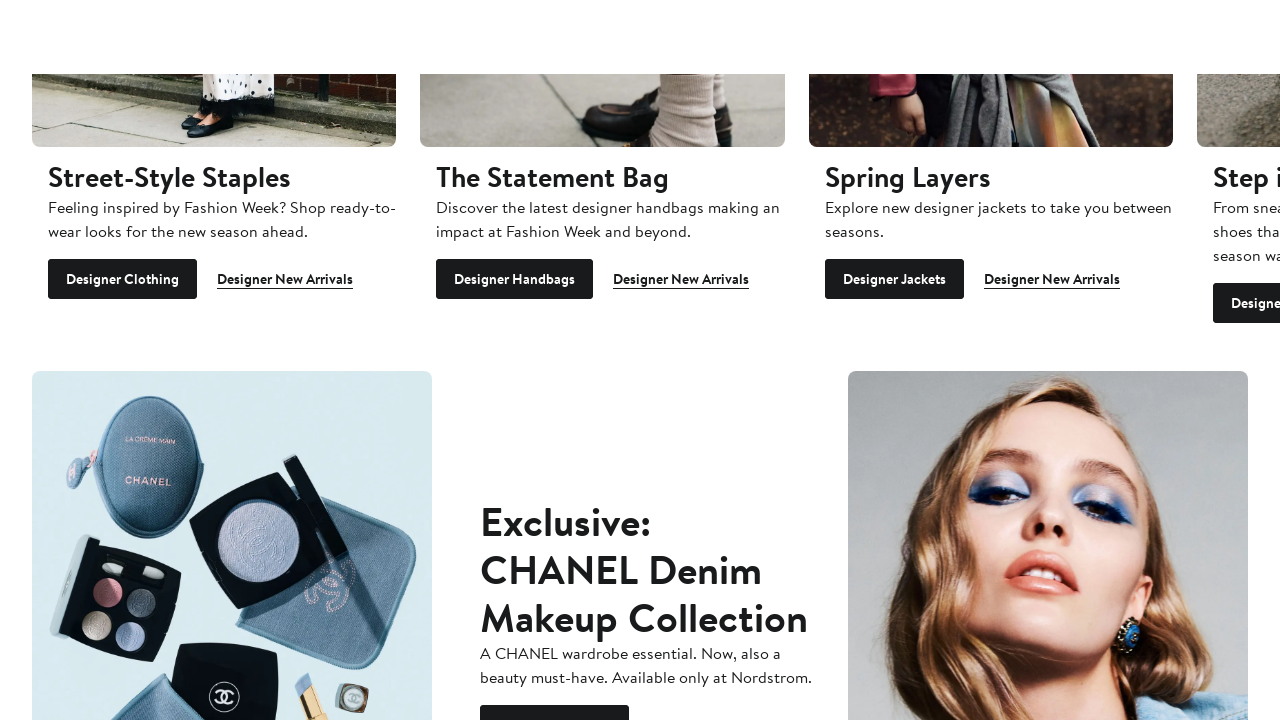

Scrolled down through product results (scroll 8/16)
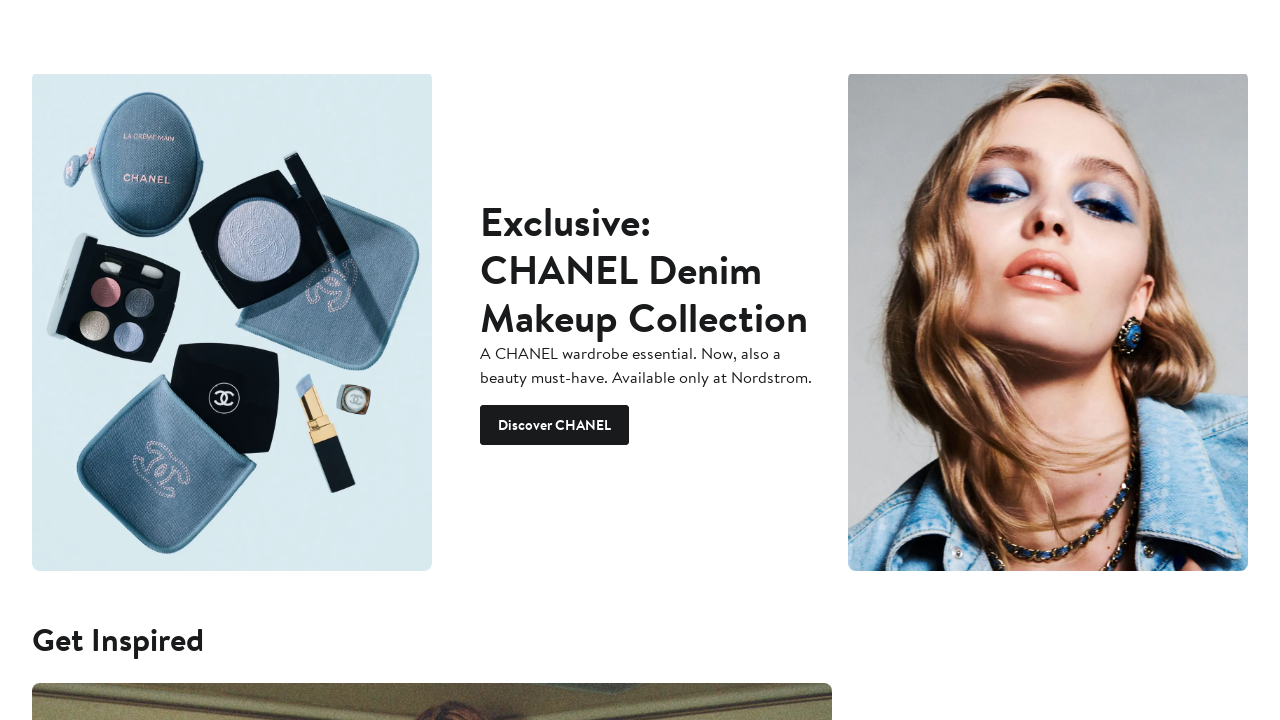

Waited for products to load after scroll 8/16
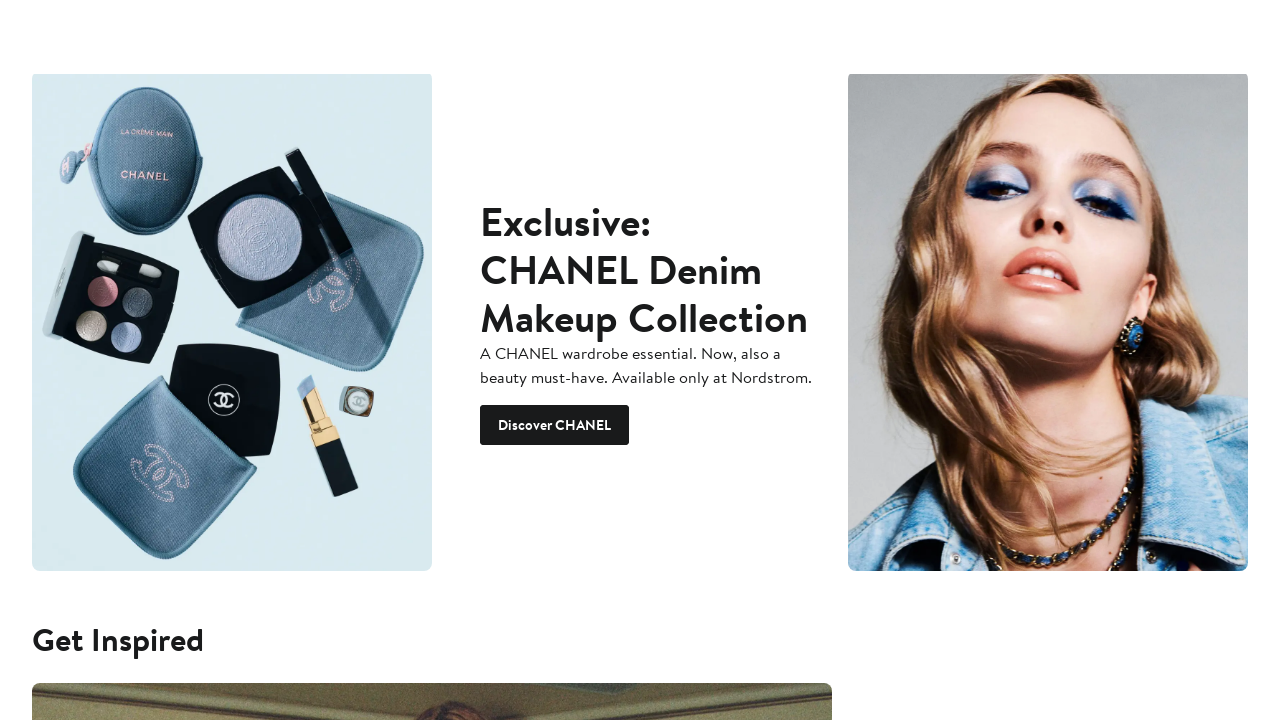

Scrolled down through product results (scroll 9/16)
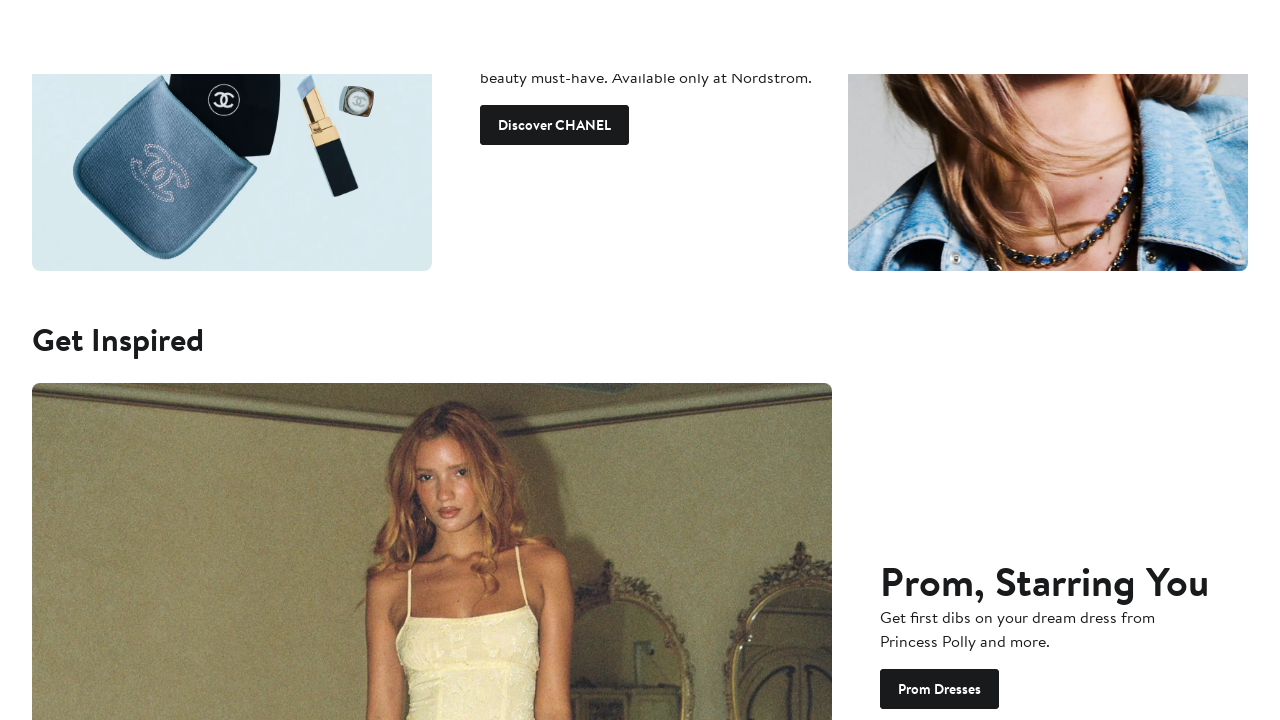

Waited for products to load after scroll 9/16
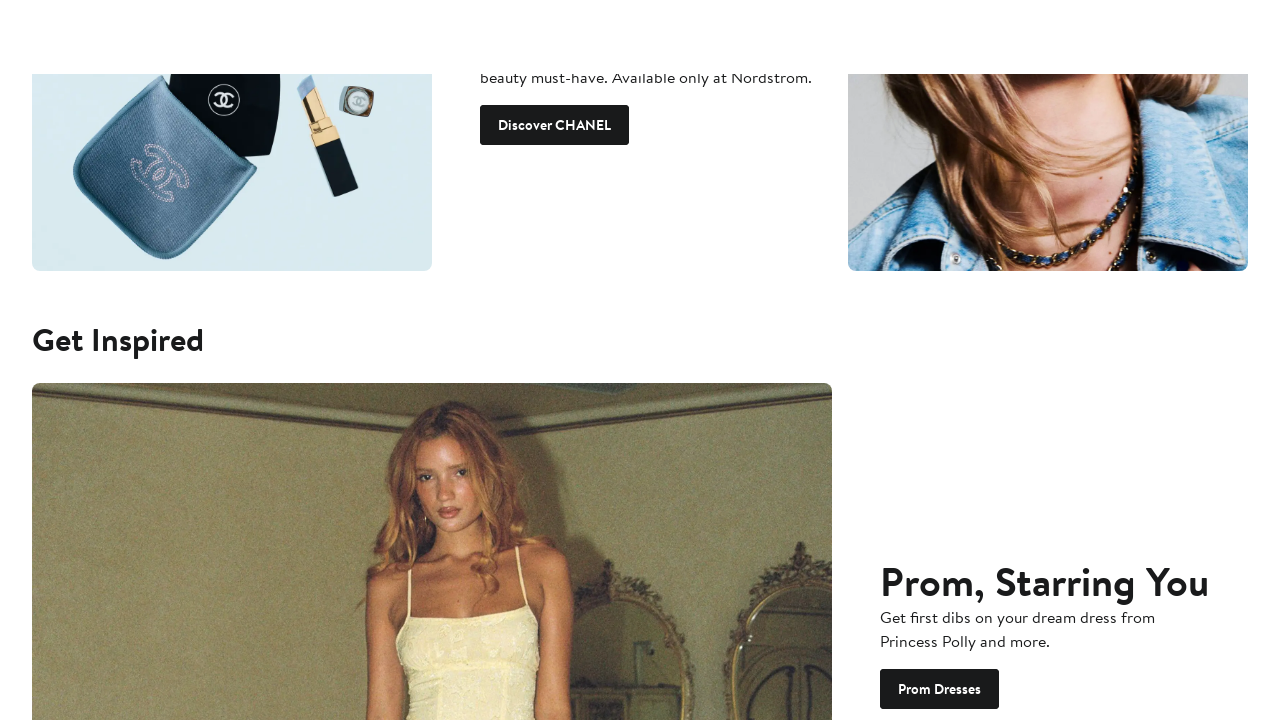

Scrolled down through product results (scroll 10/16)
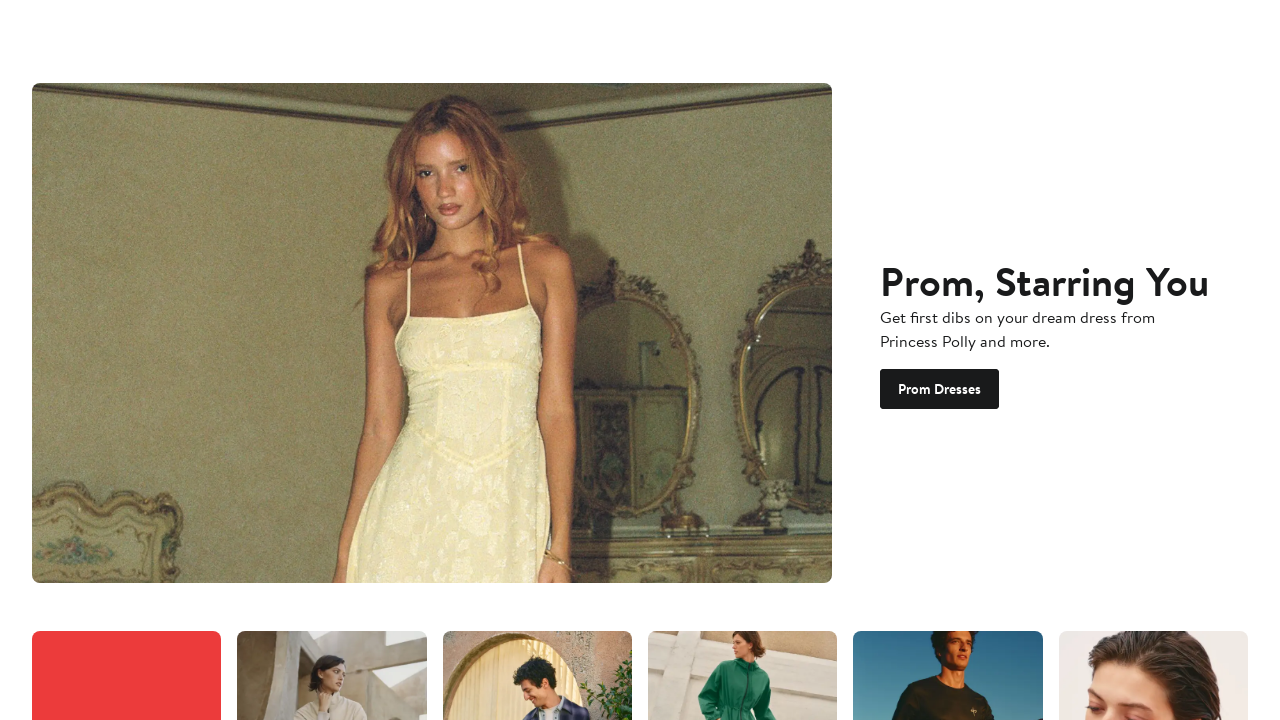

Waited for products to load after scroll 10/16
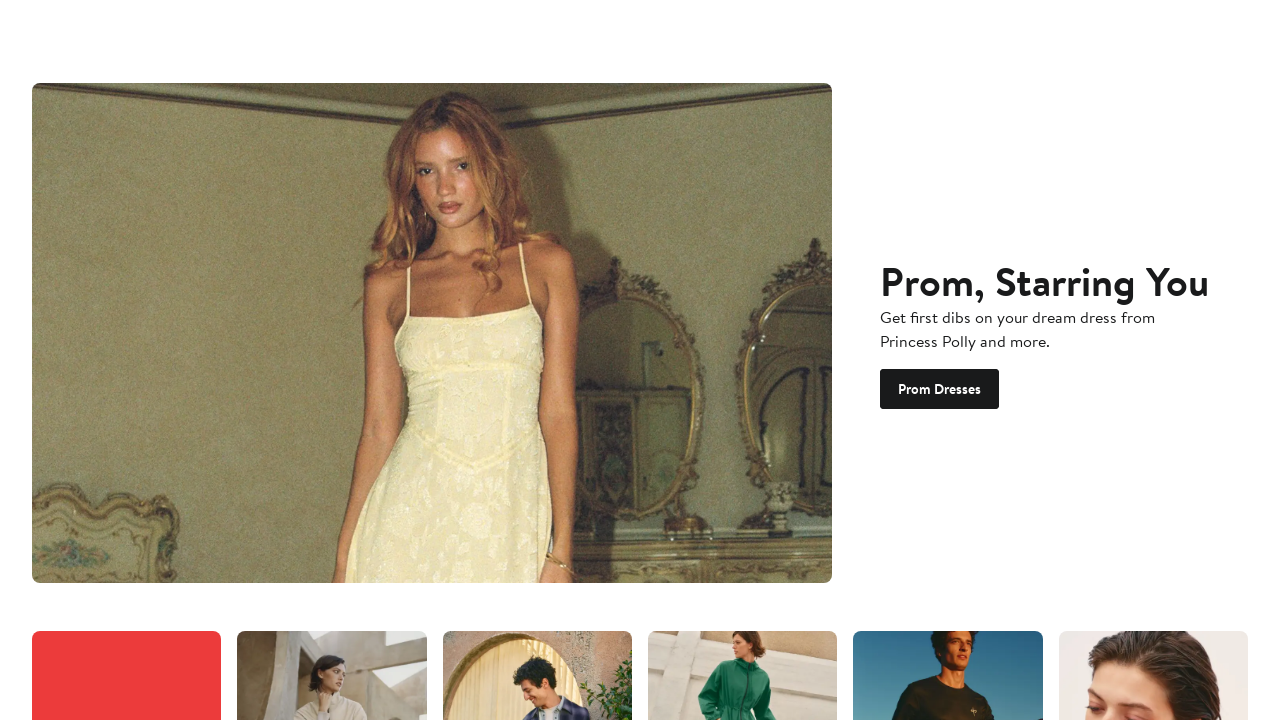

Scrolled down through product results (scroll 11/16)
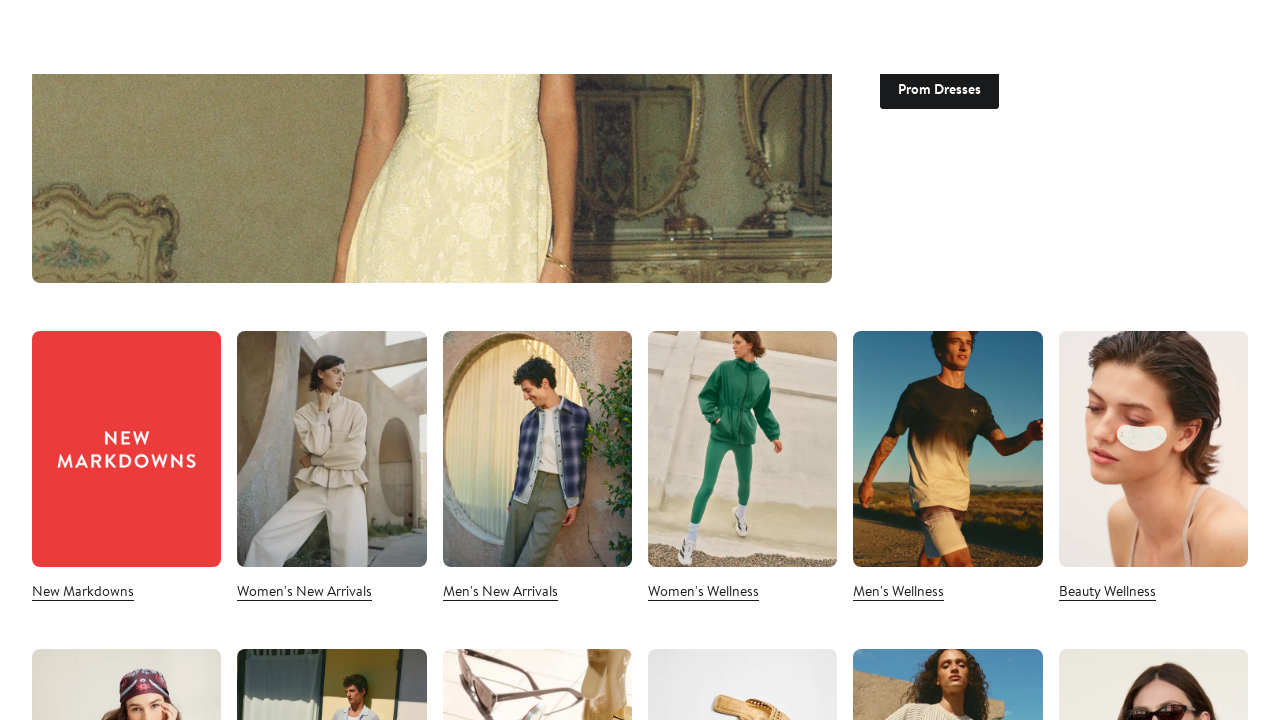

Waited for products to load after scroll 11/16
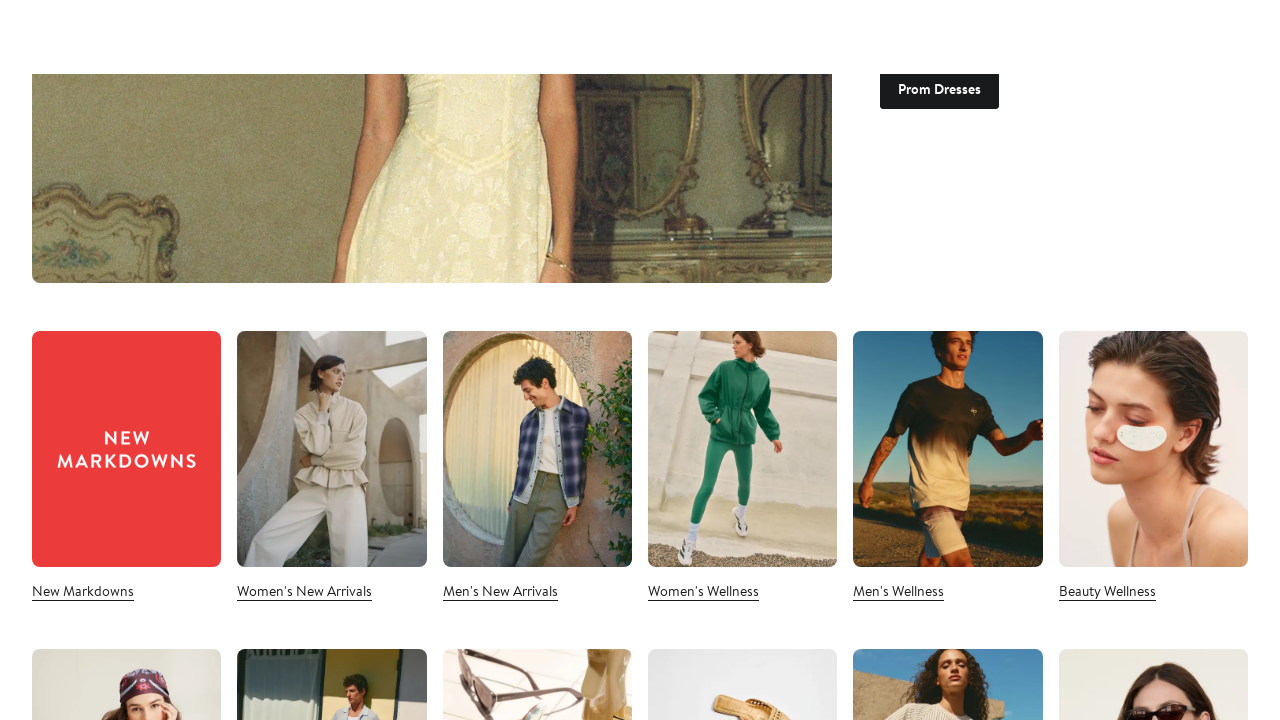

Scrolled down through product results (scroll 12/16)
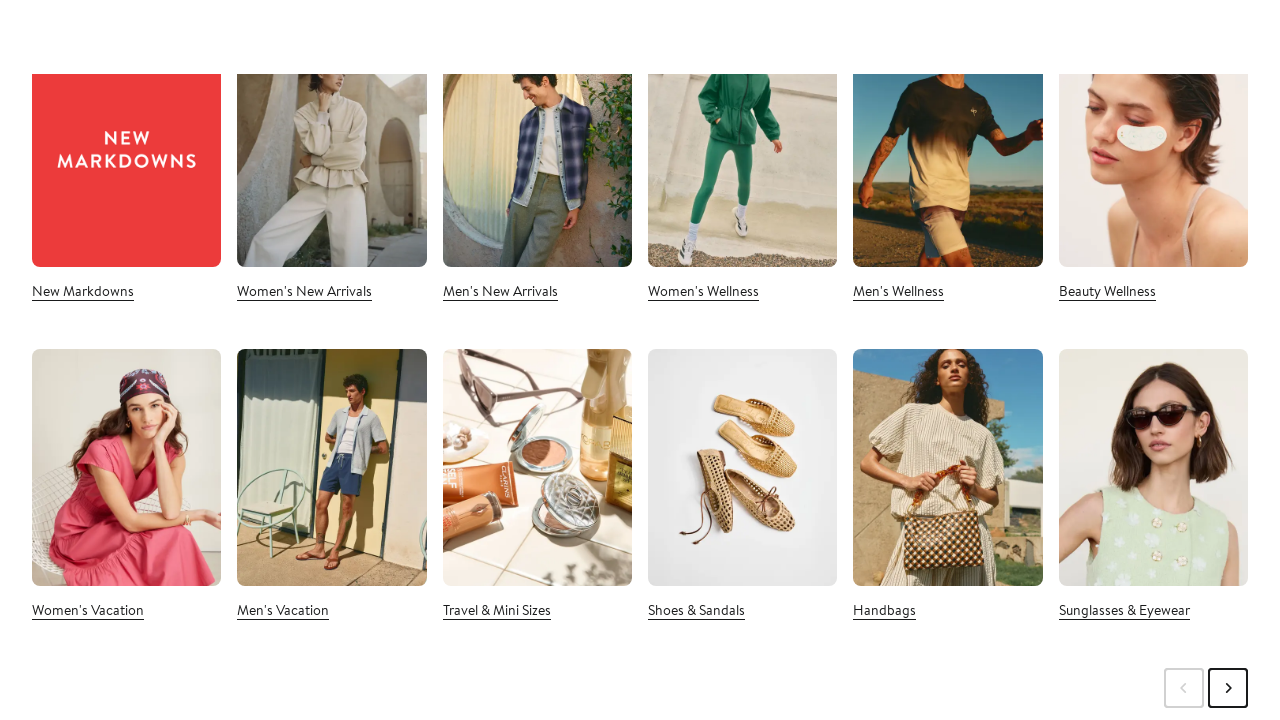

Waited for products to load after scroll 12/16
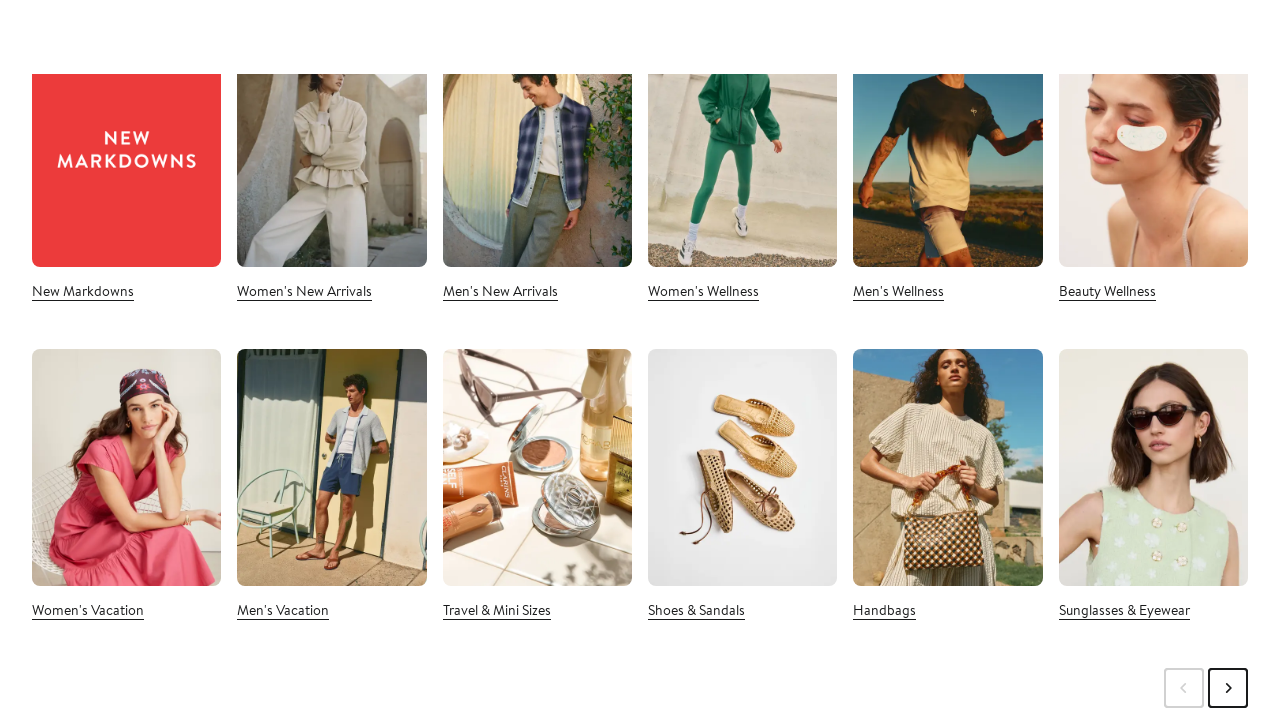

Scrolled down through product results (scroll 13/16)
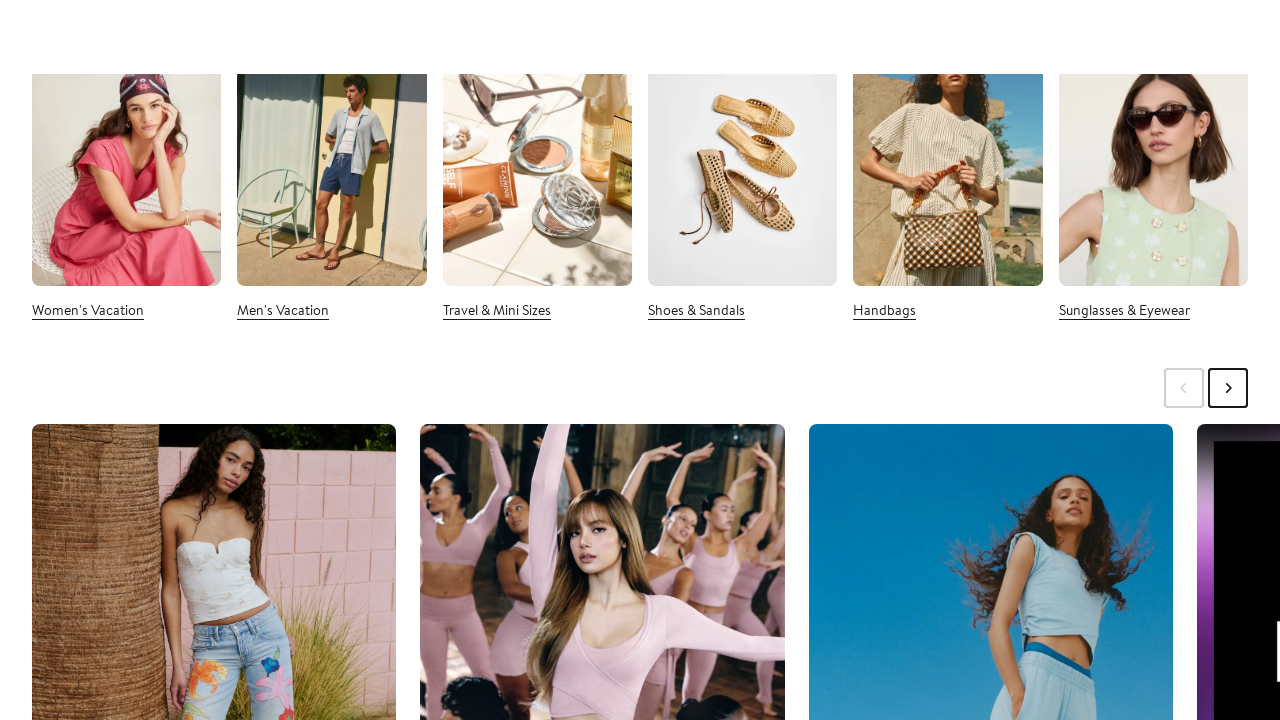

Waited for products to load after scroll 13/16
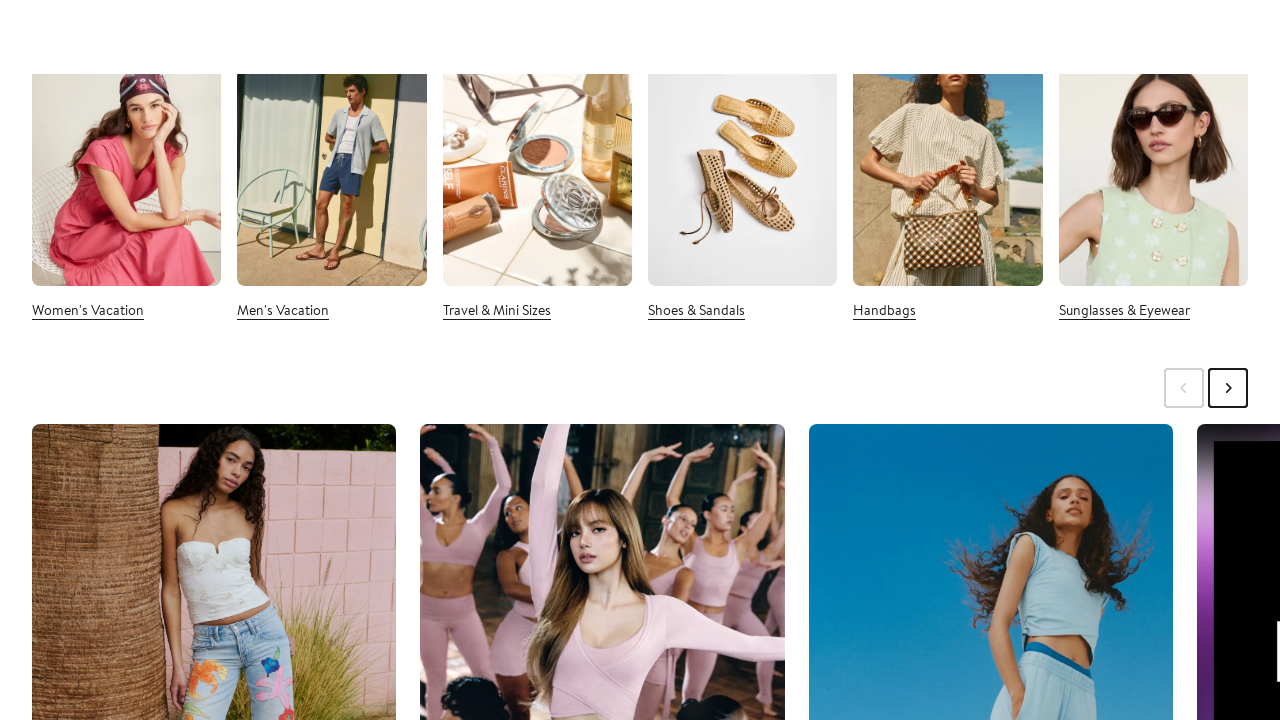

Scrolled down through product results (scroll 14/16)
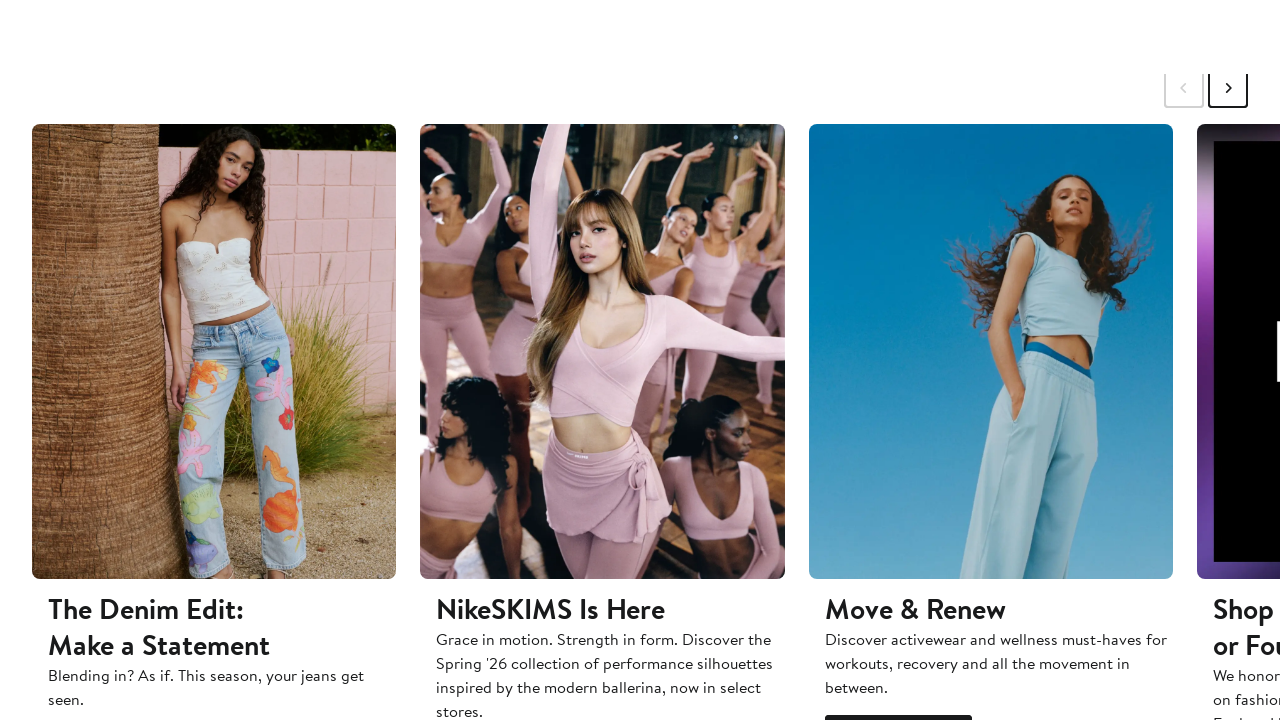

Waited for products to load after scroll 14/16
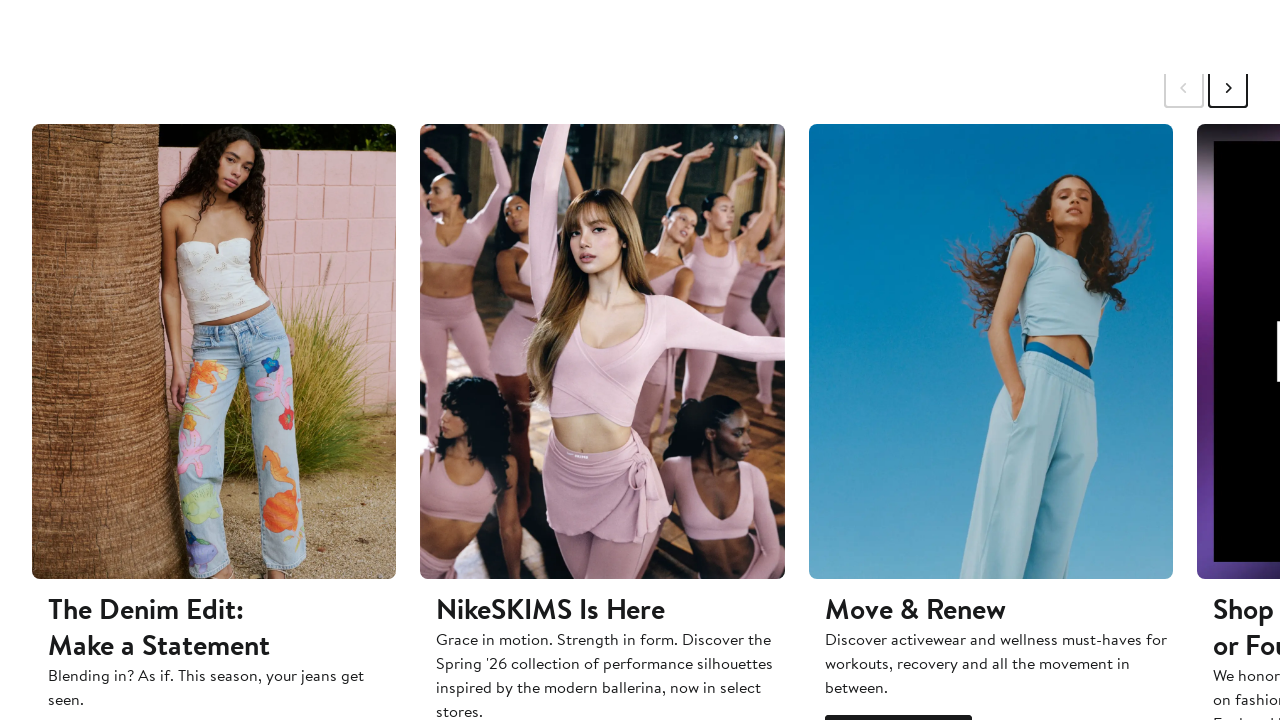

Scrolled down through product results (scroll 15/16)
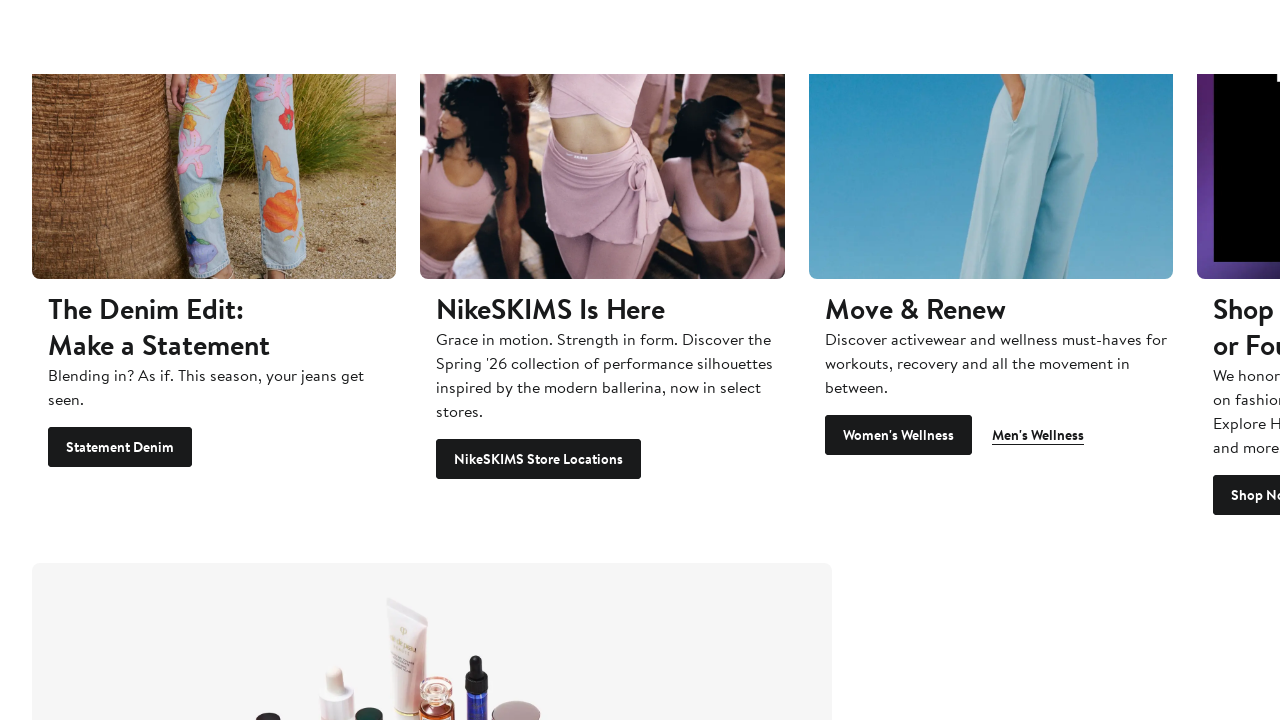

Waited for products to load after scroll 15/16
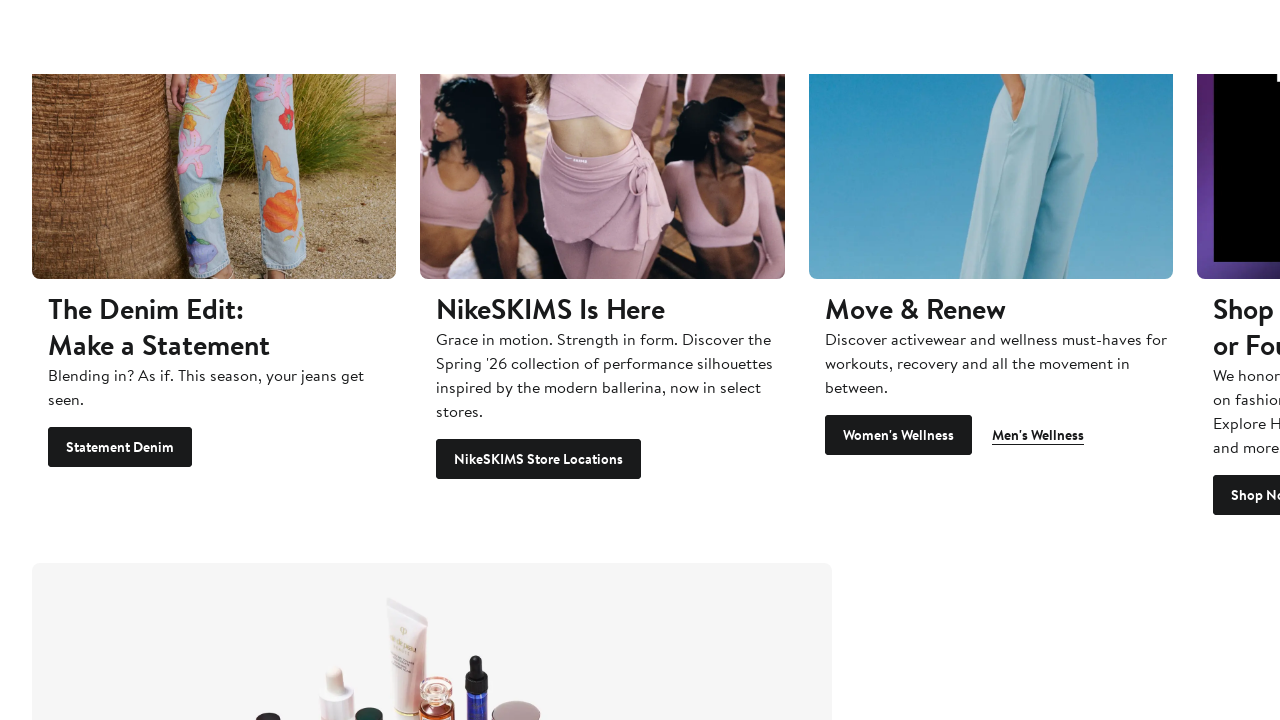

Scrolled down through product results (scroll 16/16)
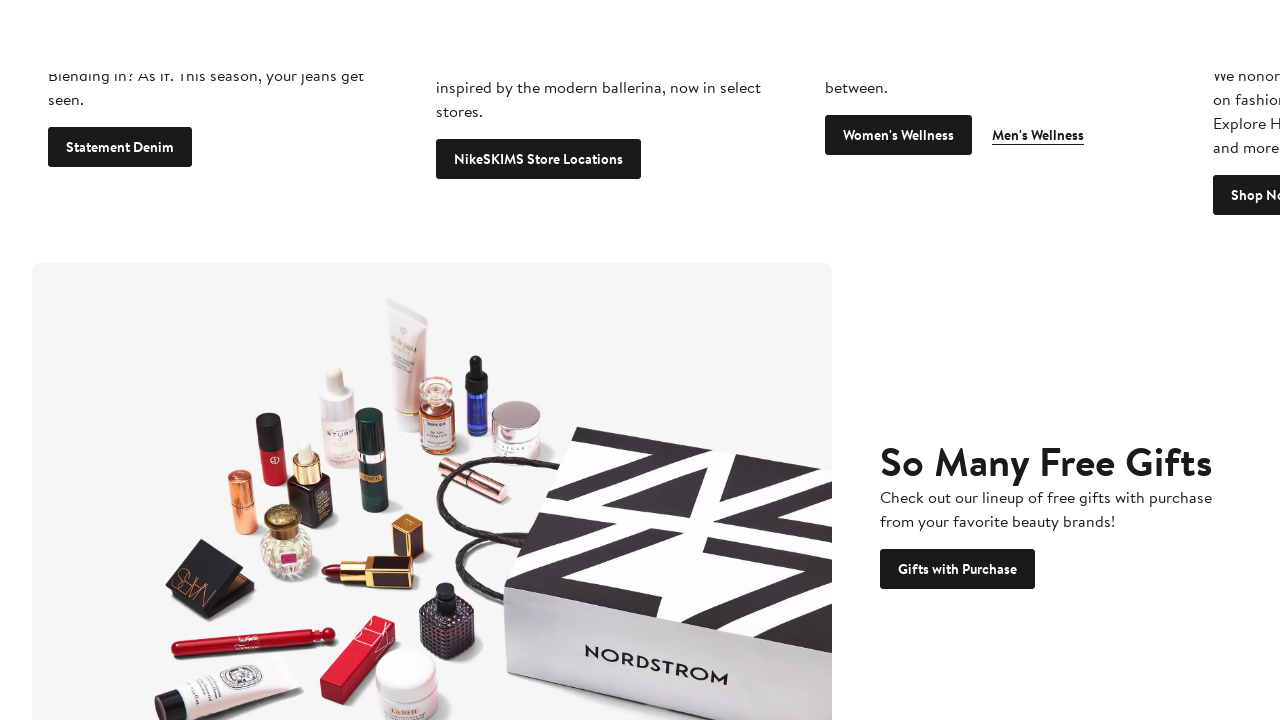

Waited for products to load after scroll 16/16
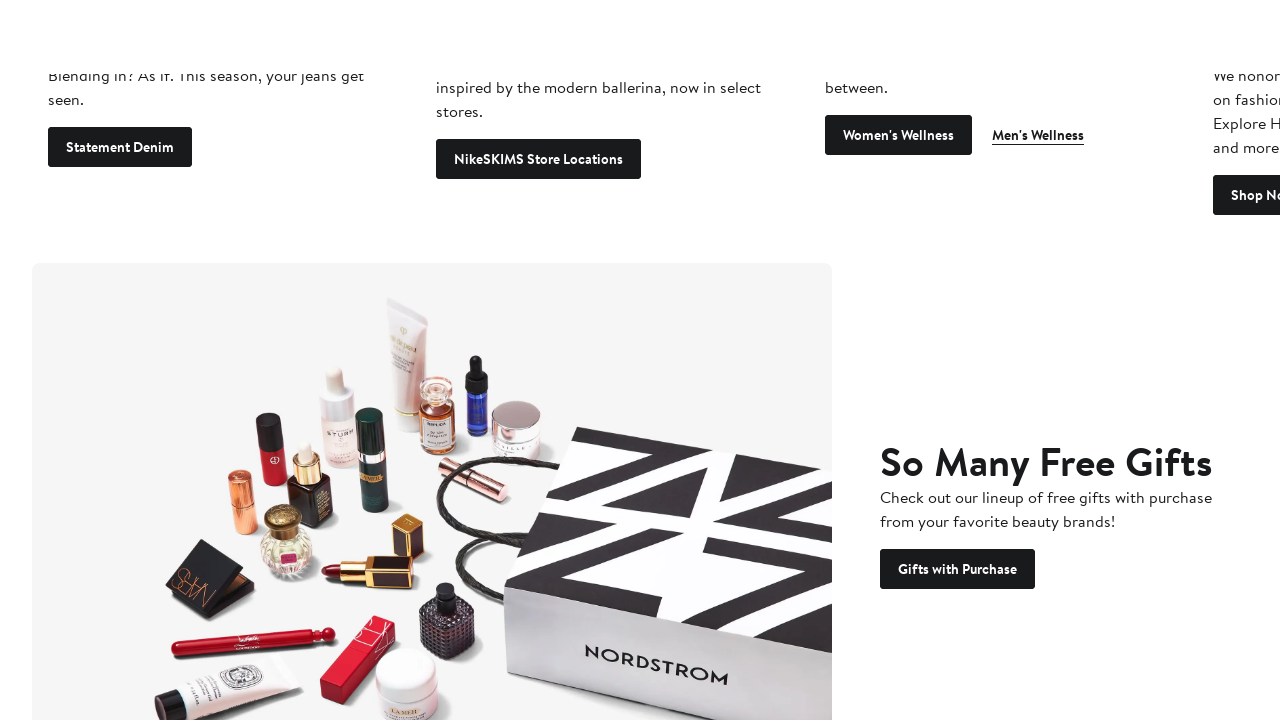

Product heading elements verified to be displayed
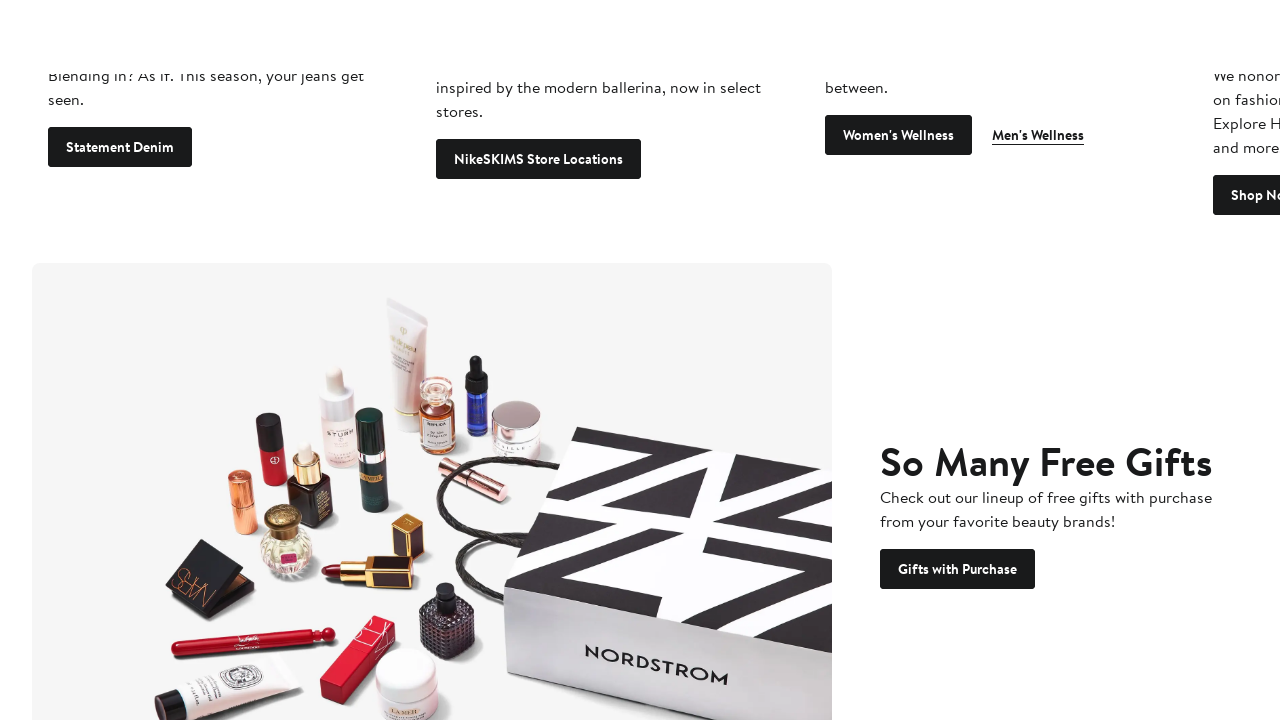

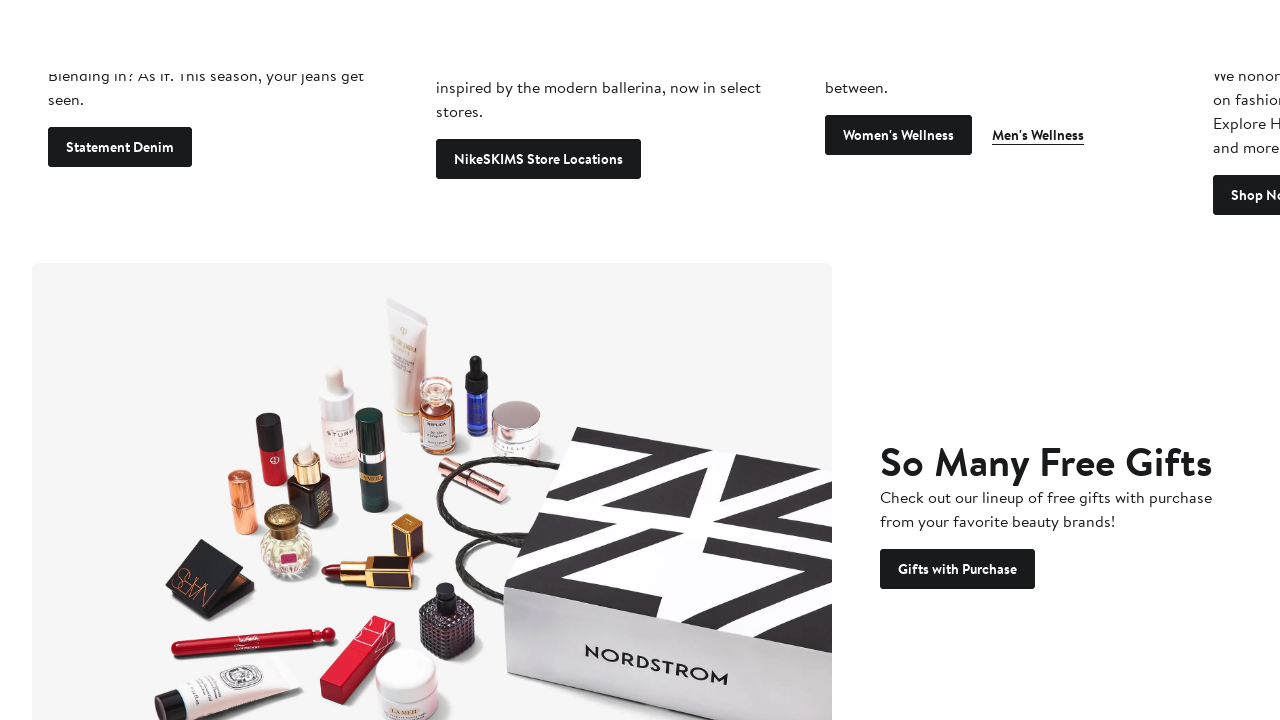